Randomly selects checkboxes representing days of the week, prints their names, and unchecks them. Continues until Friday has been checked and unchecked 3 times.

Starting URL: http://samples.gwtproject.org/samples/Showcase/Showcase.html#!CwCheckBox

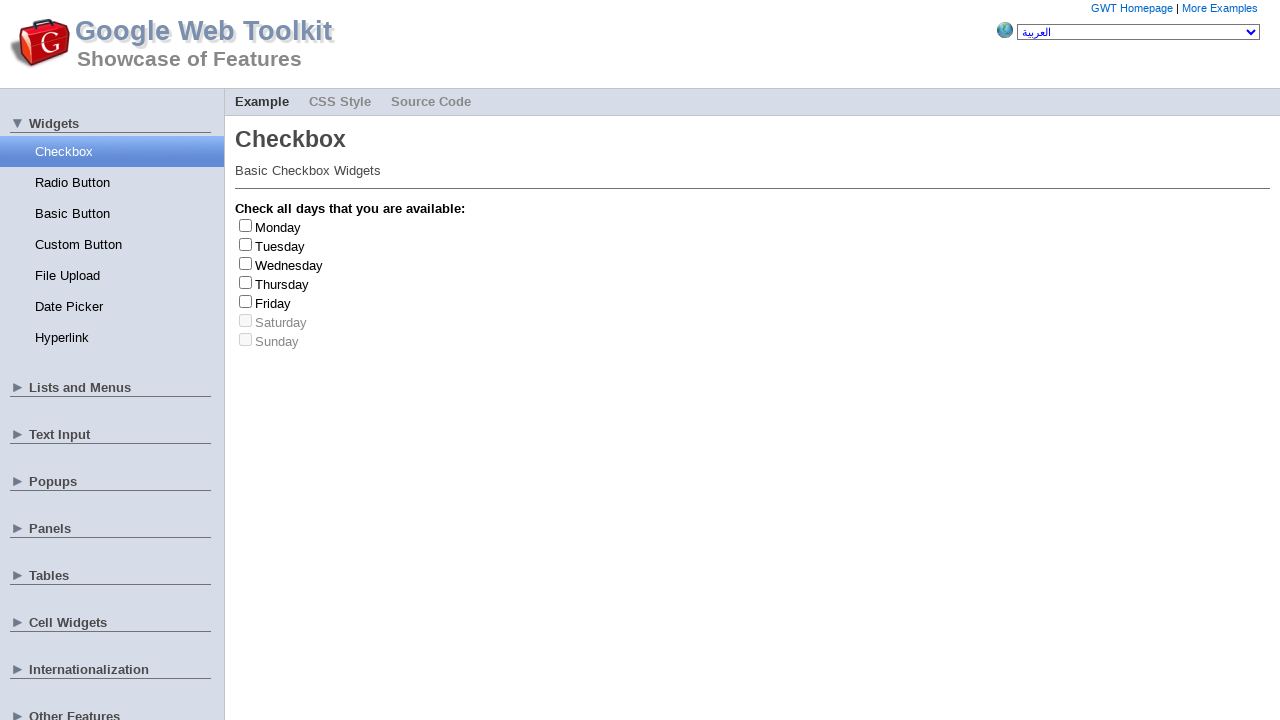

Waited for checkboxes to load
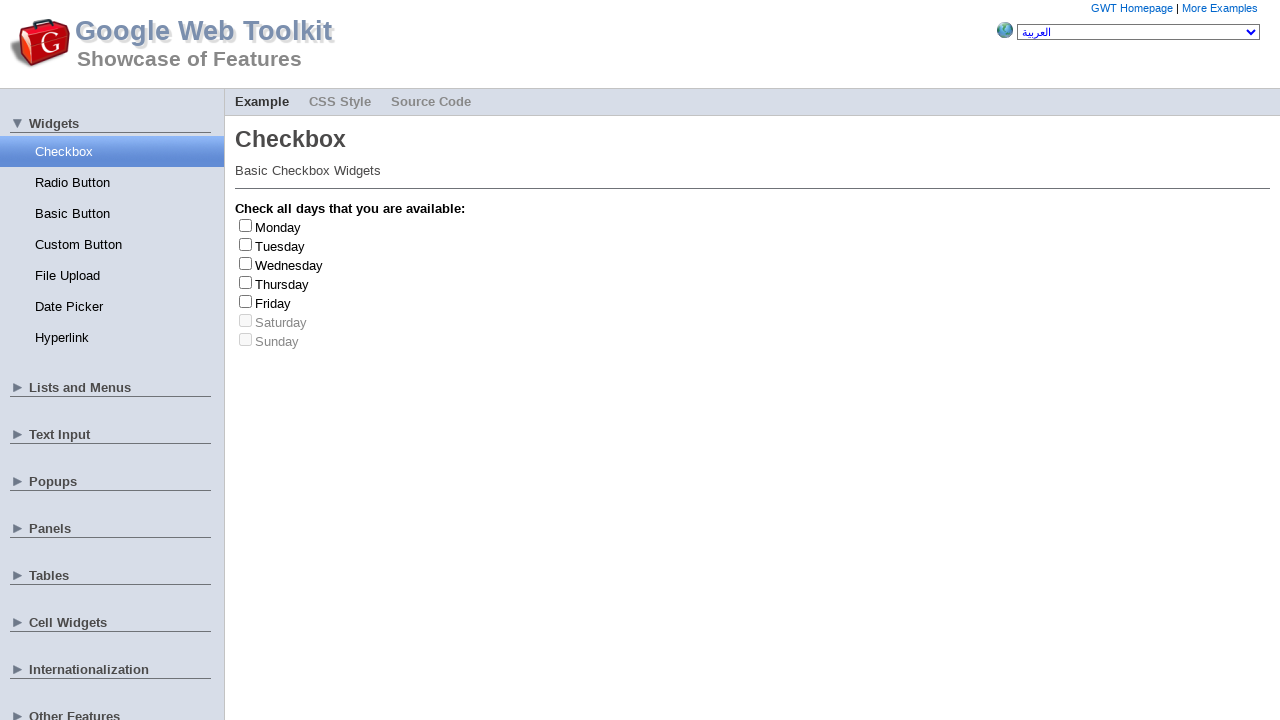

Retrieved all checkbox elements
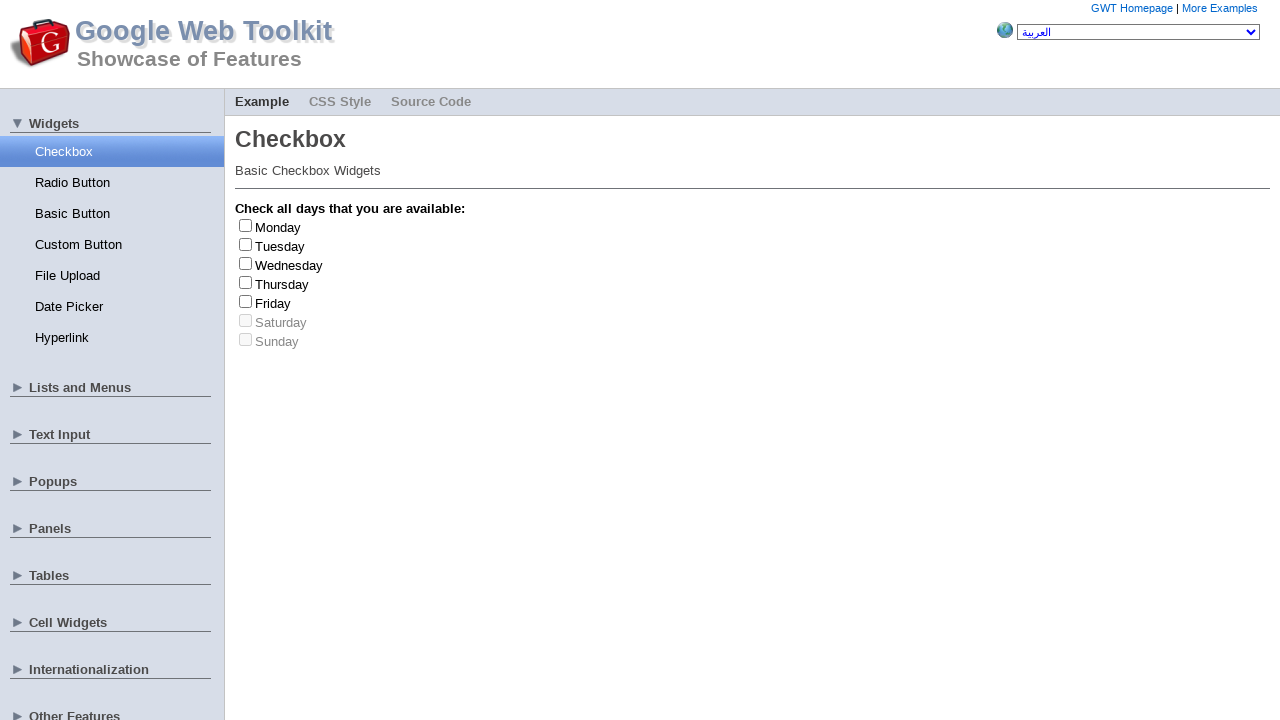

Clicked checkbox to check it at (246, 225) on .gwt-CheckBox >> nth=0
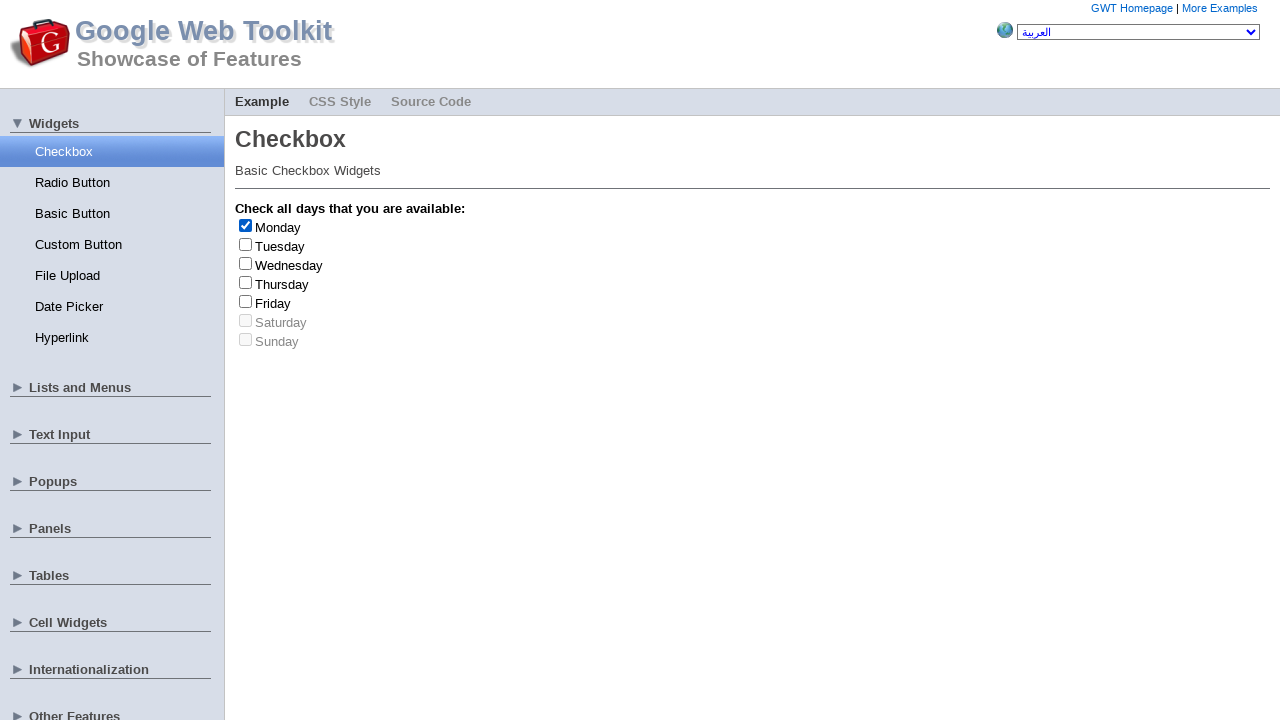

Retrieved day name: Monday
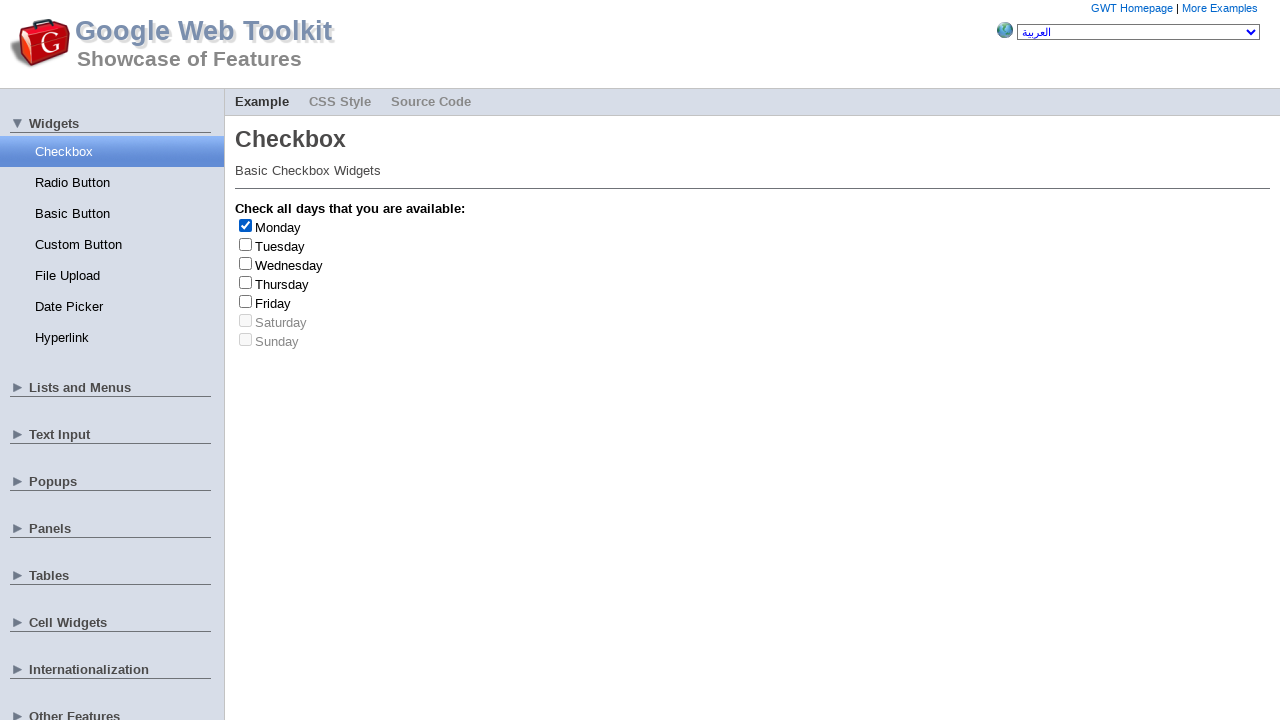

Unchecked Monday at (246, 225) on .gwt-CheckBox >> nth=0
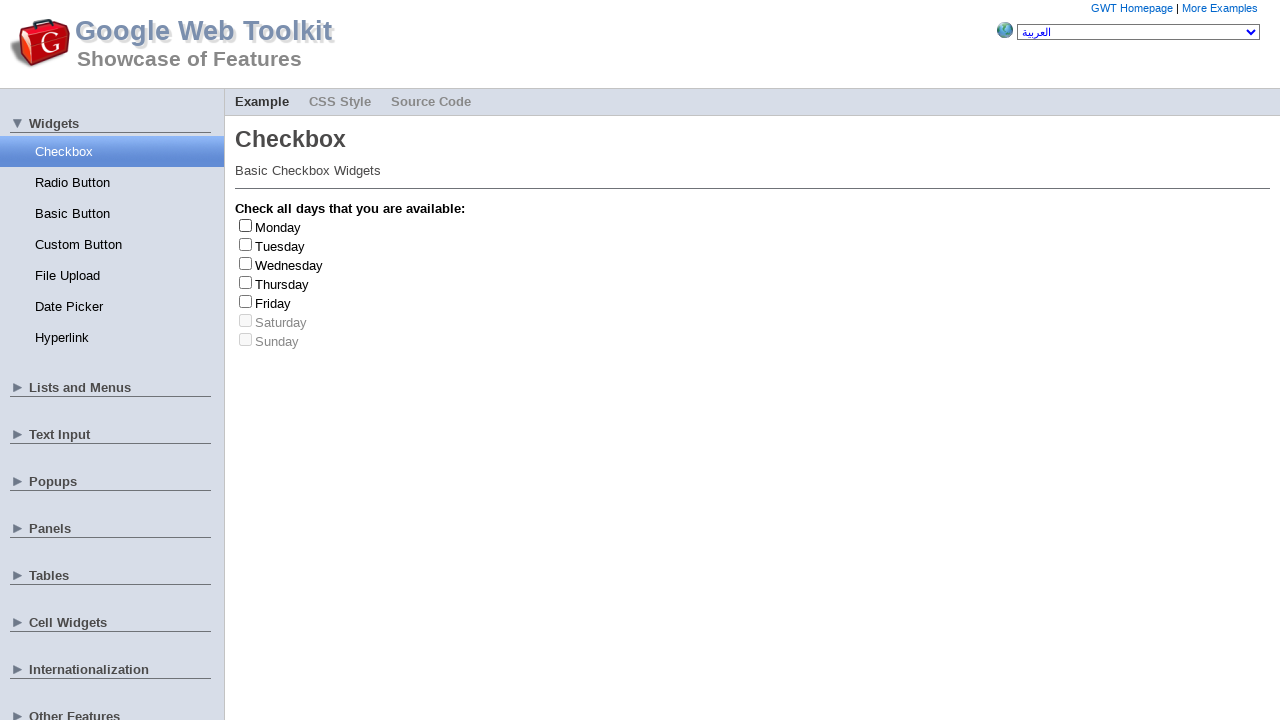

Clicked checkbox to check it at (246, 282) on .gwt-CheckBox >> nth=3
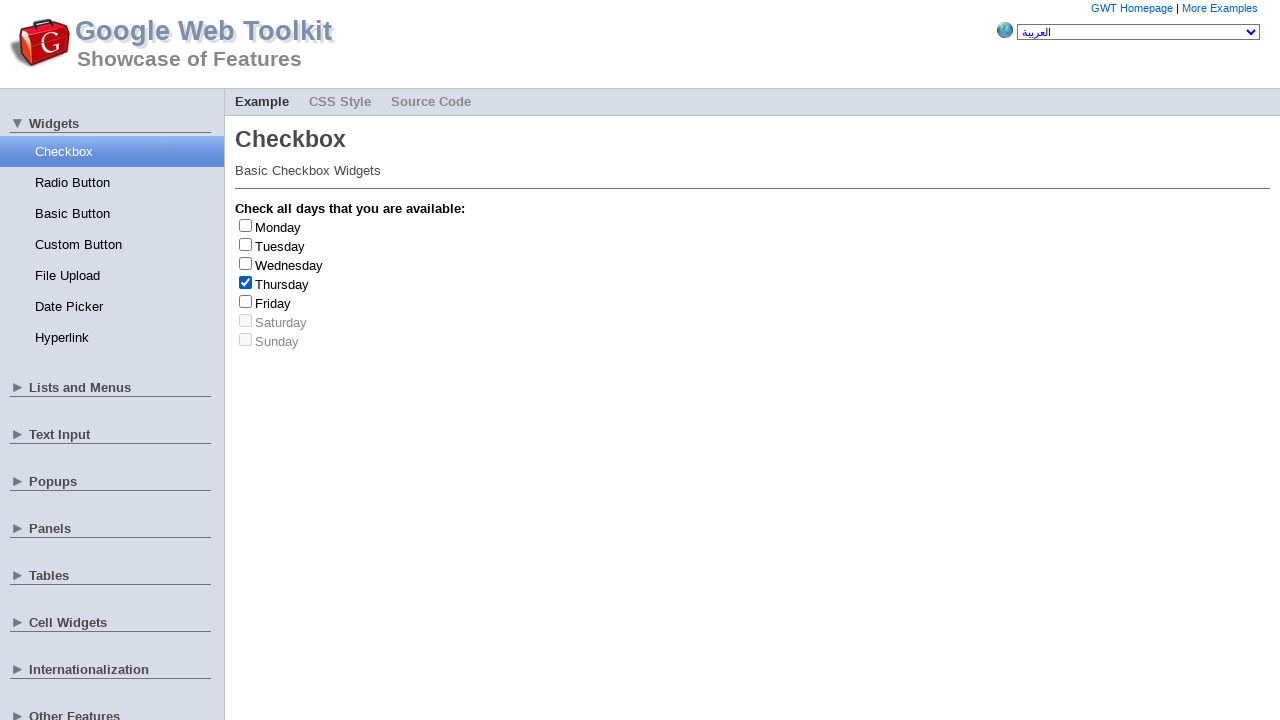

Retrieved day name: Thursday
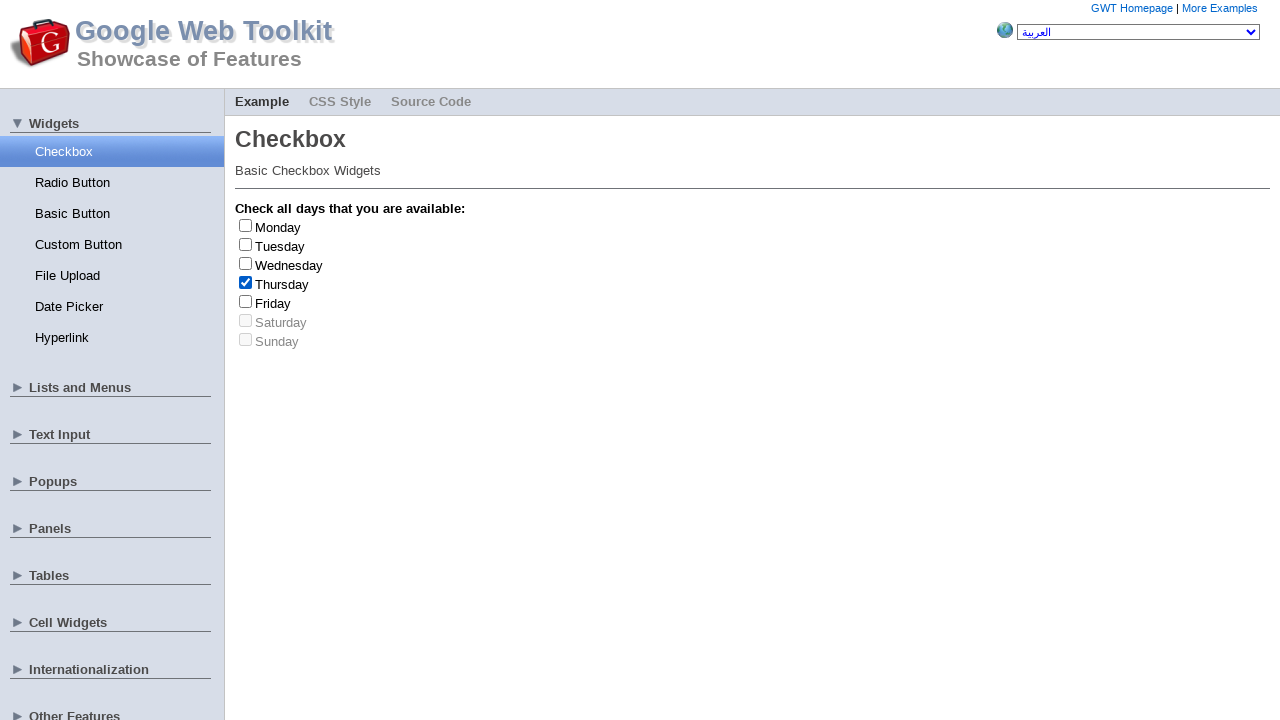

Unchecked Thursday at (246, 282) on .gwt-CheckBox >> nth=3
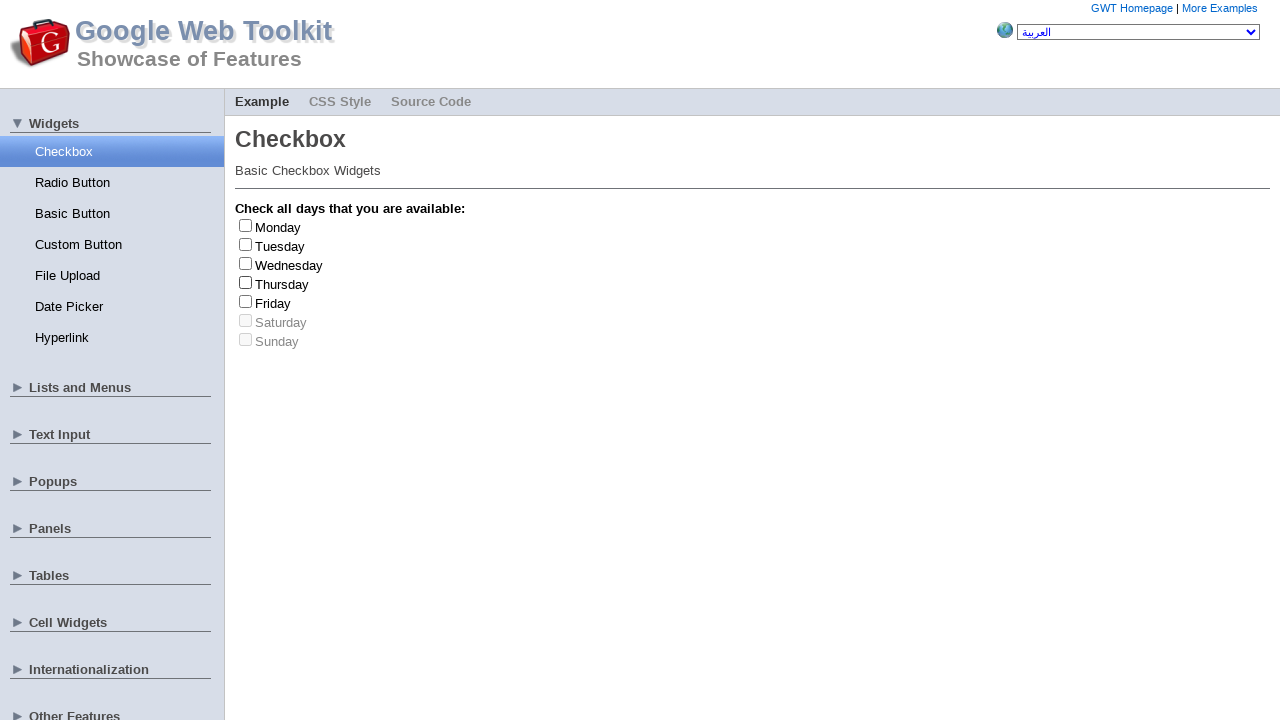

Clicked checkbox to check it at (246, 244) on .gwt-CheckBox >> nth=1
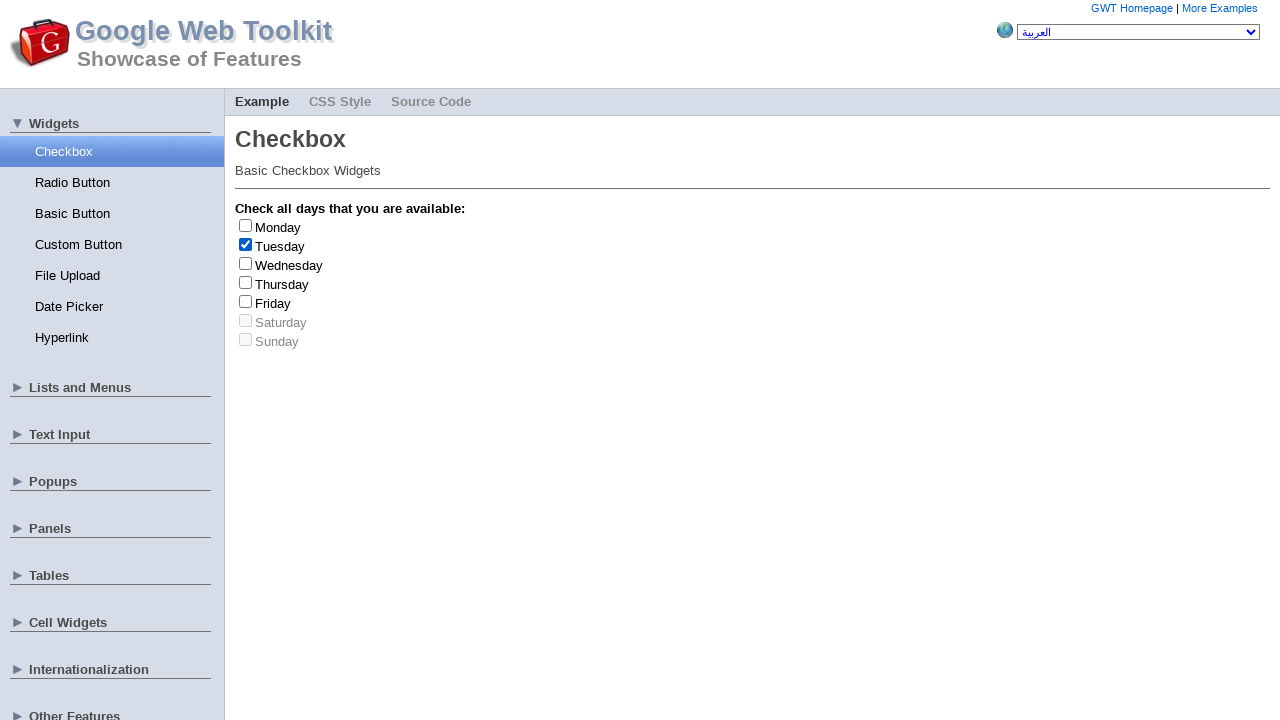

Retrieved day name: Tuesday
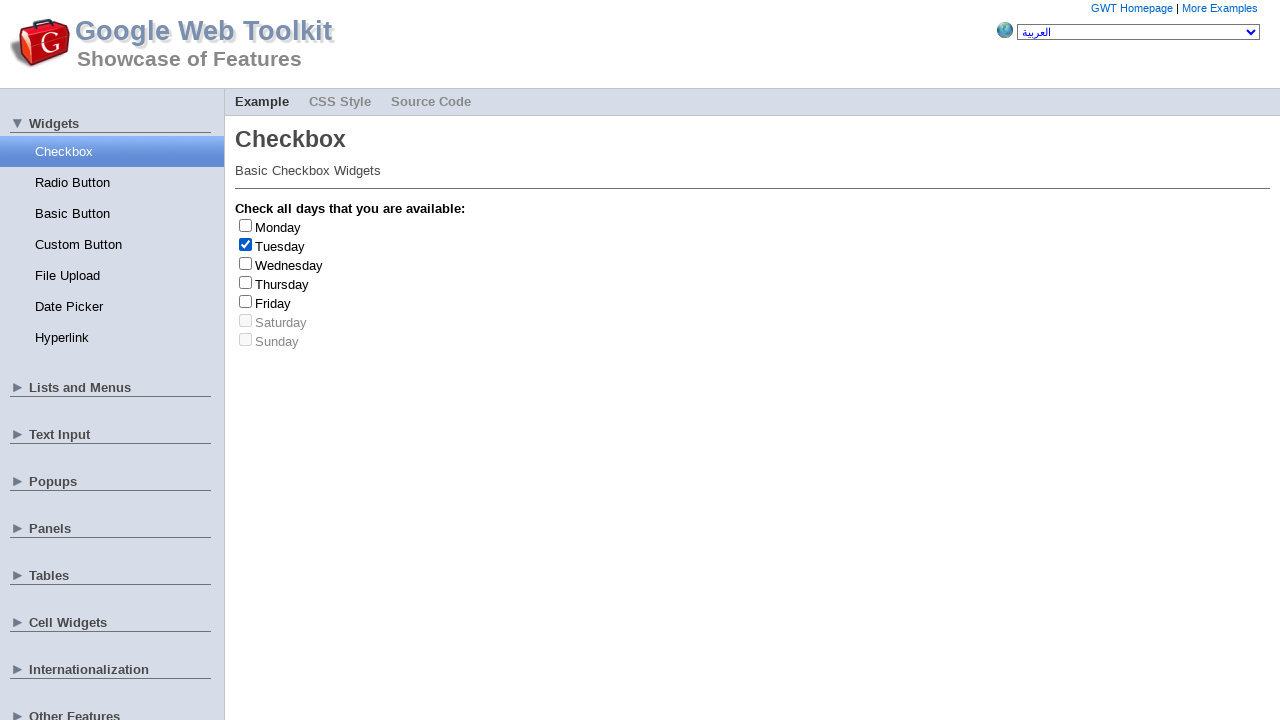

Unchecked Tuesday at (246, 244) on .gwt-CheckBox >> nth=1
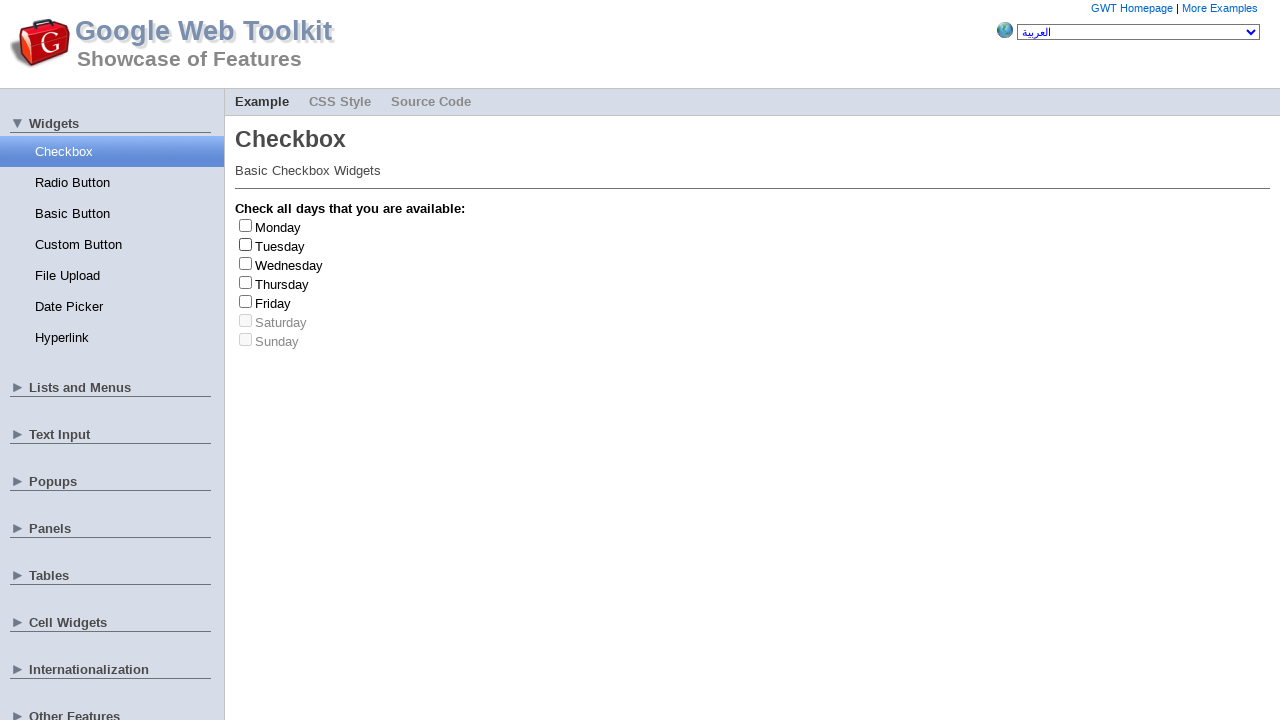

Clicked checkbox to check it at (246, 263) on .gwt-CheckBox >> nth=2
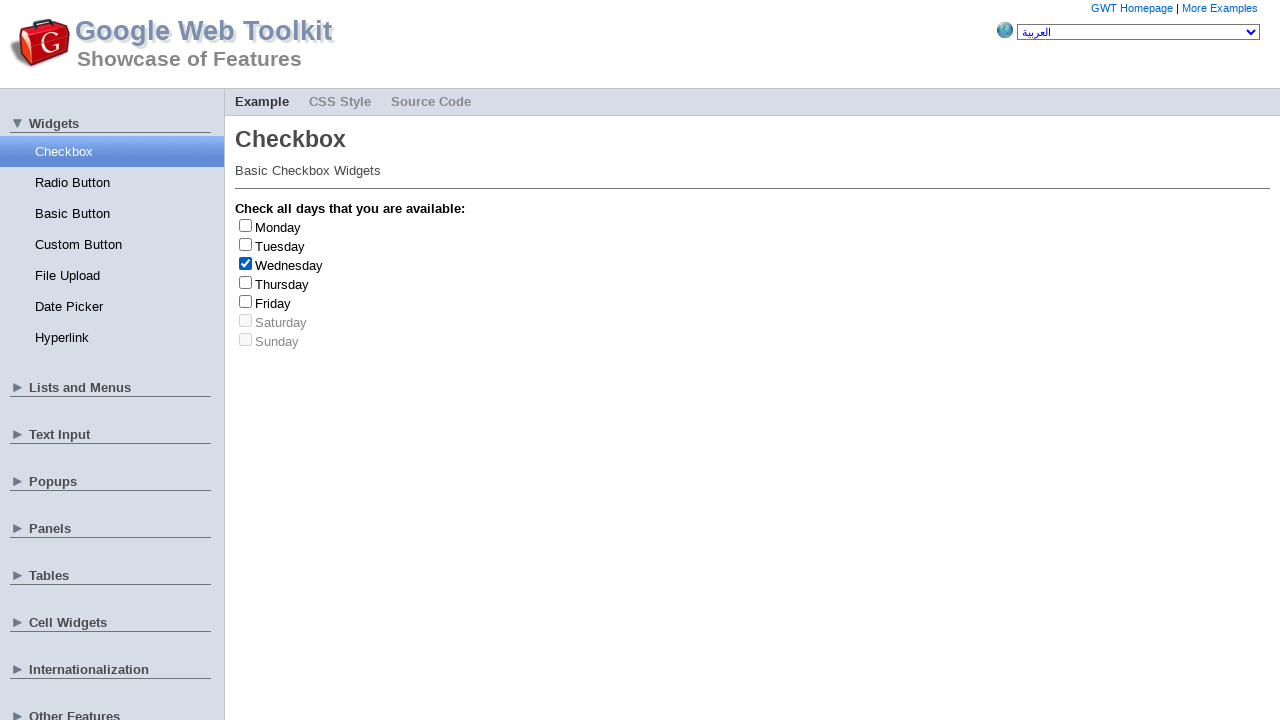

Retrieved day name: Wednesday
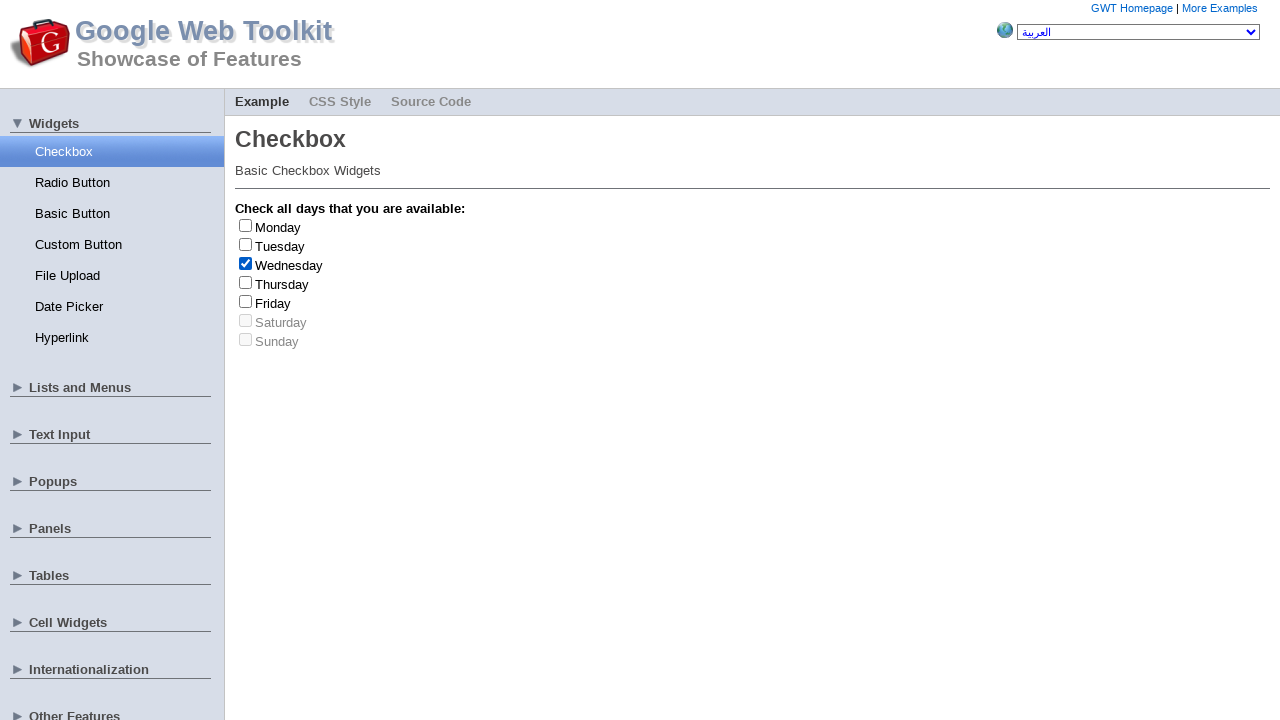

Unchecked Wednesday at (246, 263) on .gwt-CheckBox >> nth=2
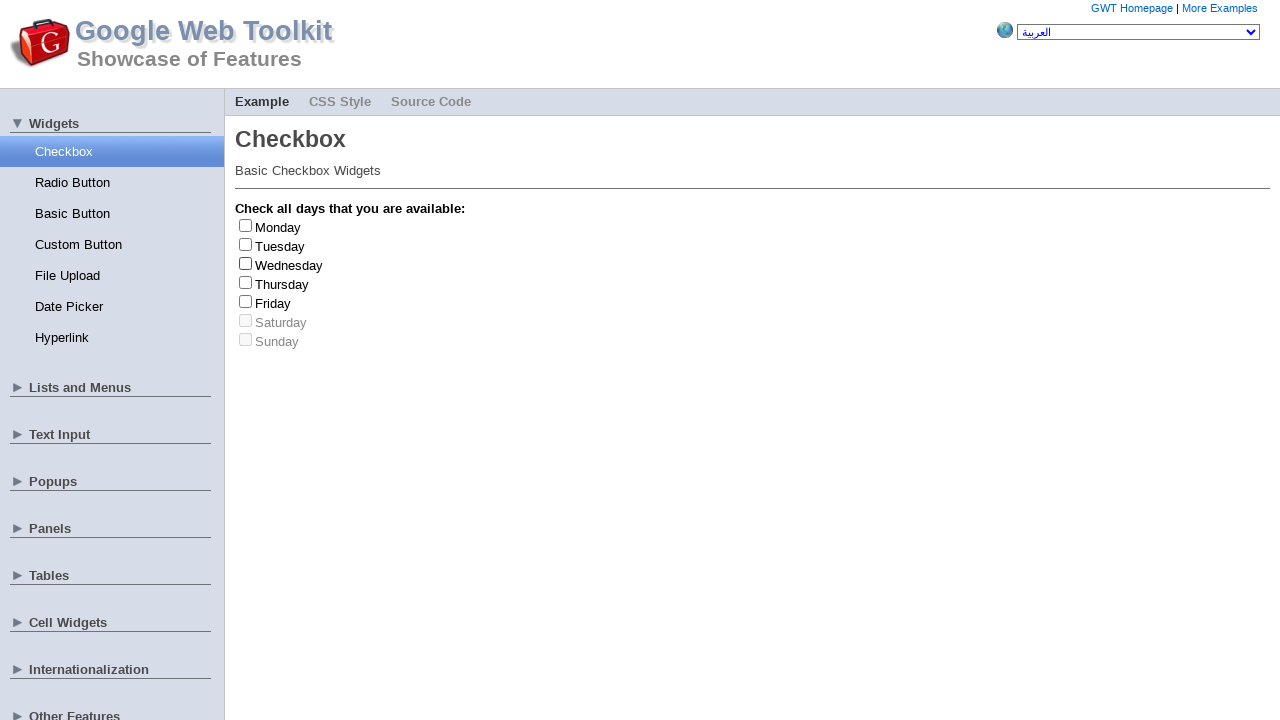

Clicked checkbox to check it at (246, 244) on .gwt-CheckBox >> nth=1
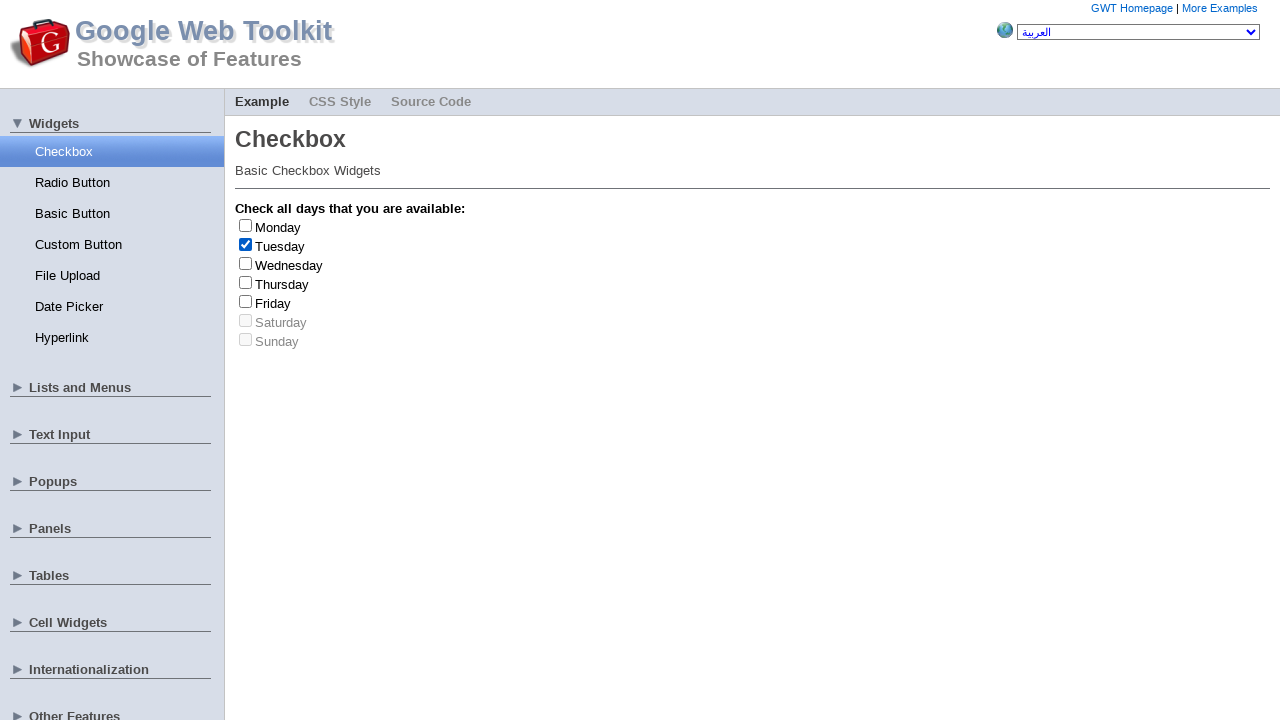

Retrieved day name: Tuesday
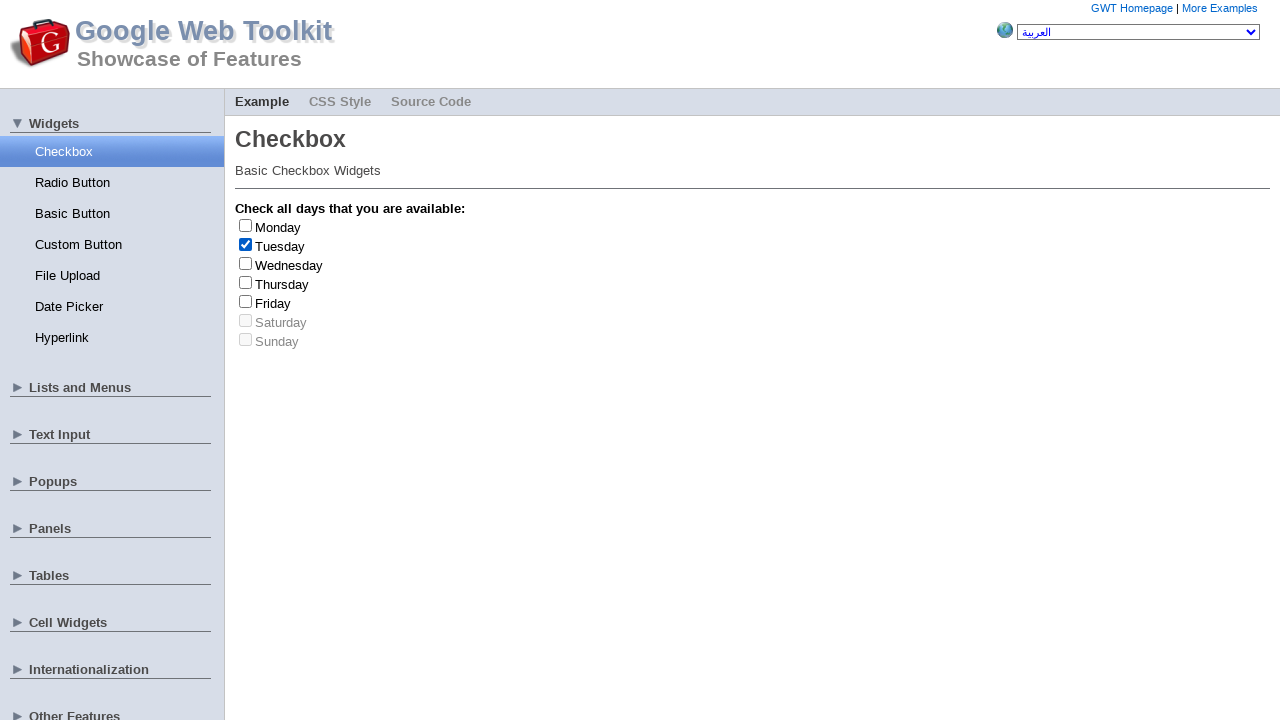

Unchecked Tuesday at (246, 244) on .gwt-CheckBox >> nth=1
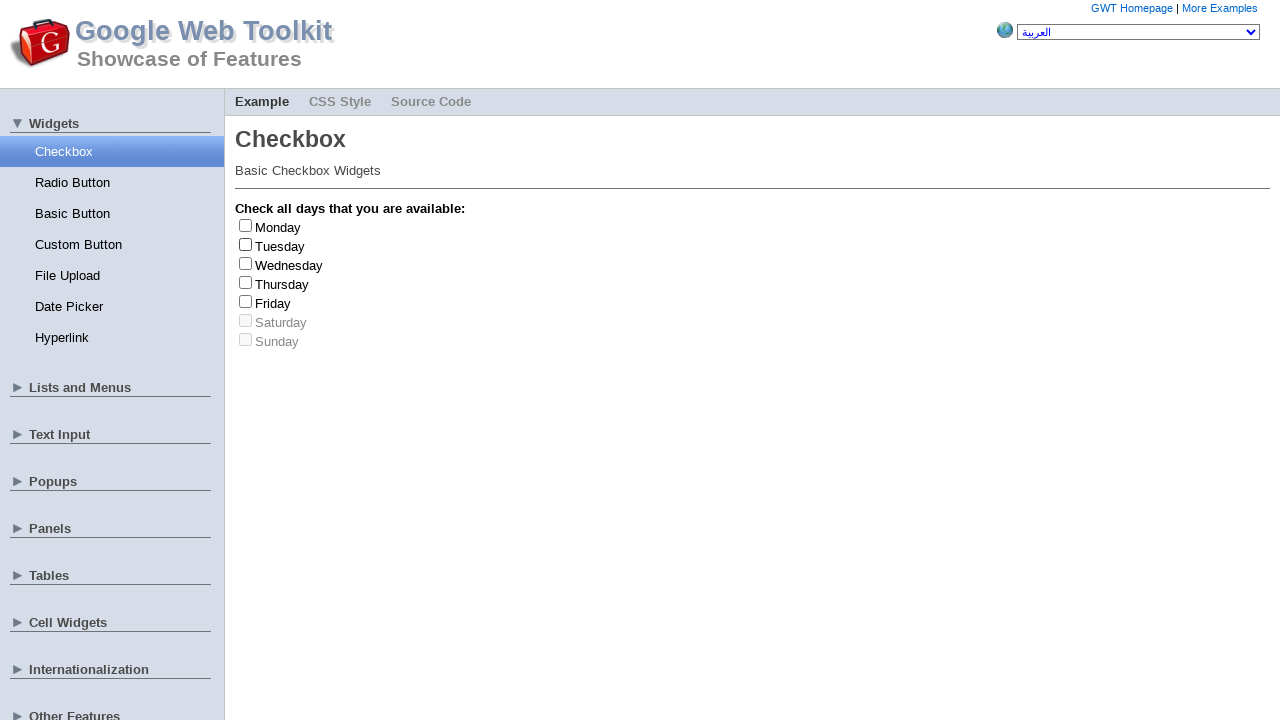

Clicked checkbox to check it at (246, 301) on .gwt-CheckBox >> nth=4
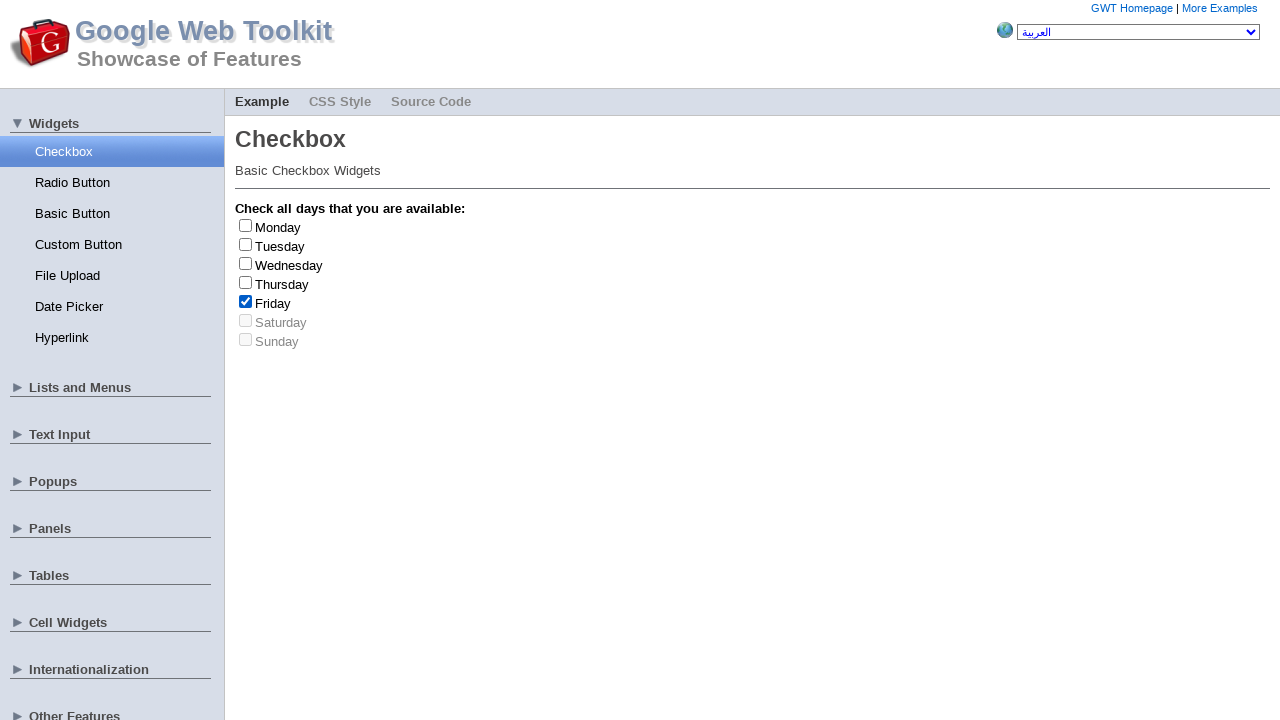

Retrieved day name: Friday
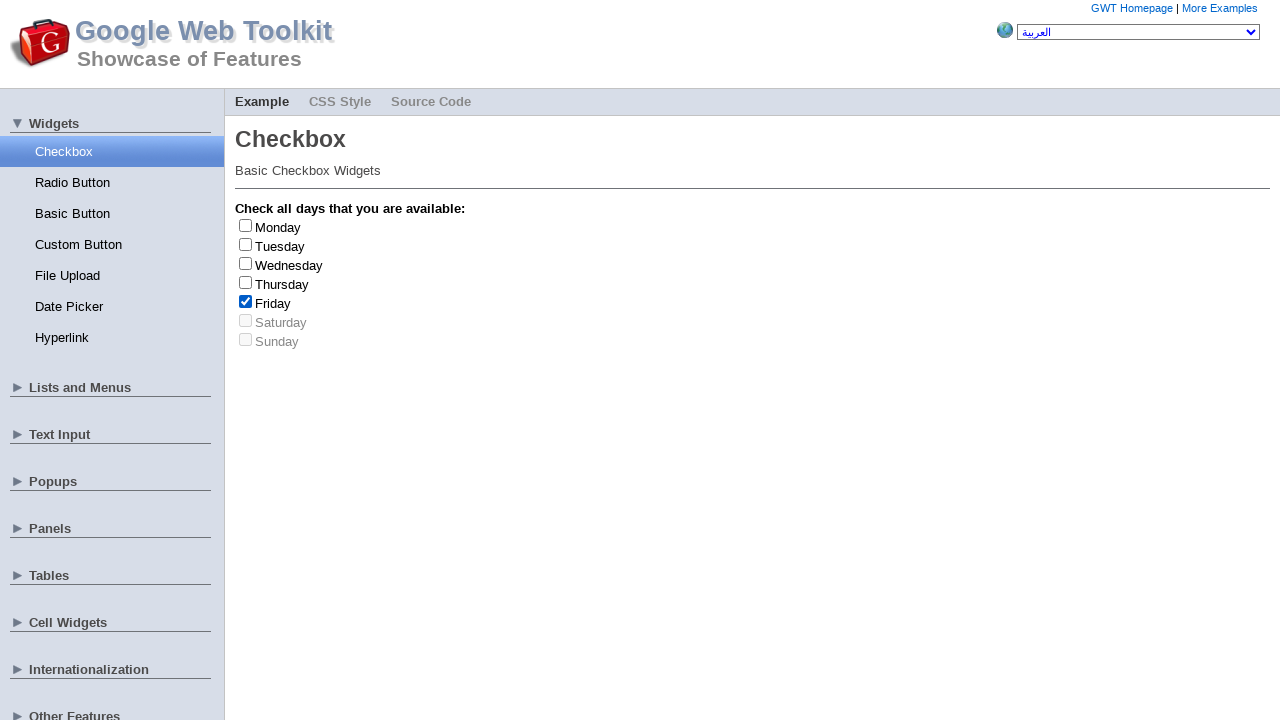

Unchecked Friday at (246, 301) on .gwt-CheckBox >> nth=4
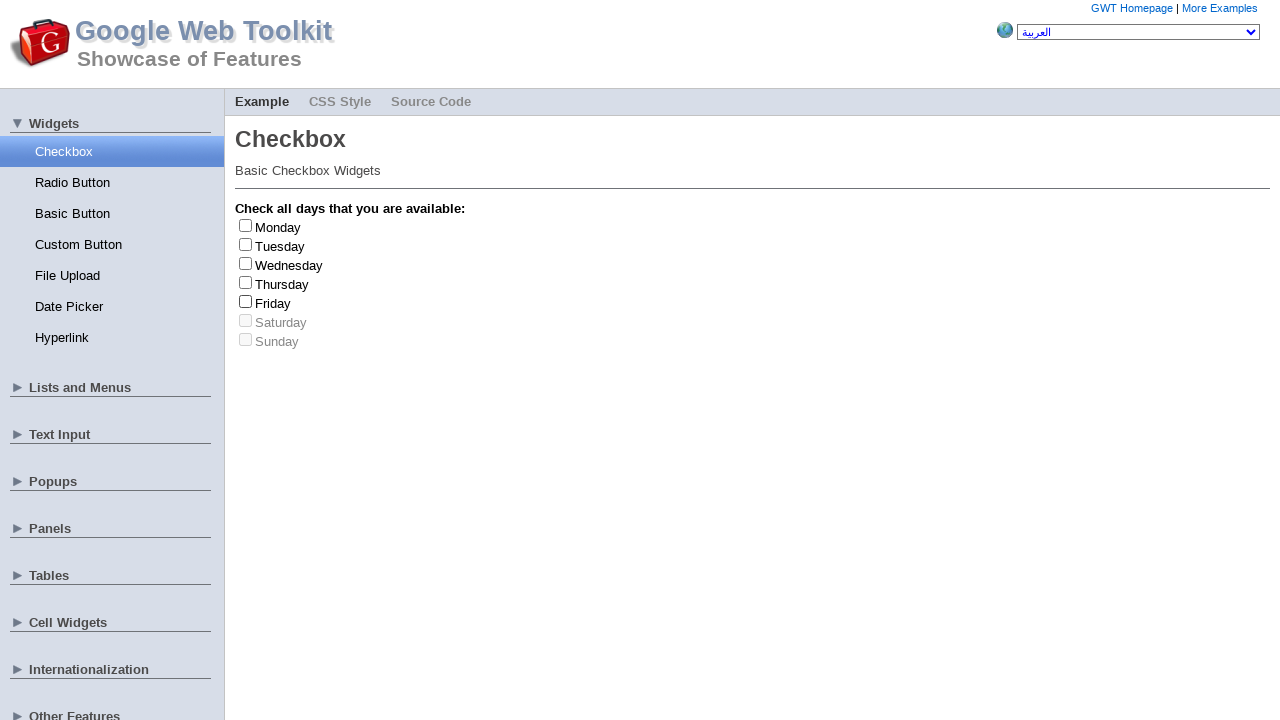

Friday checked and unchecked 1 time(s)
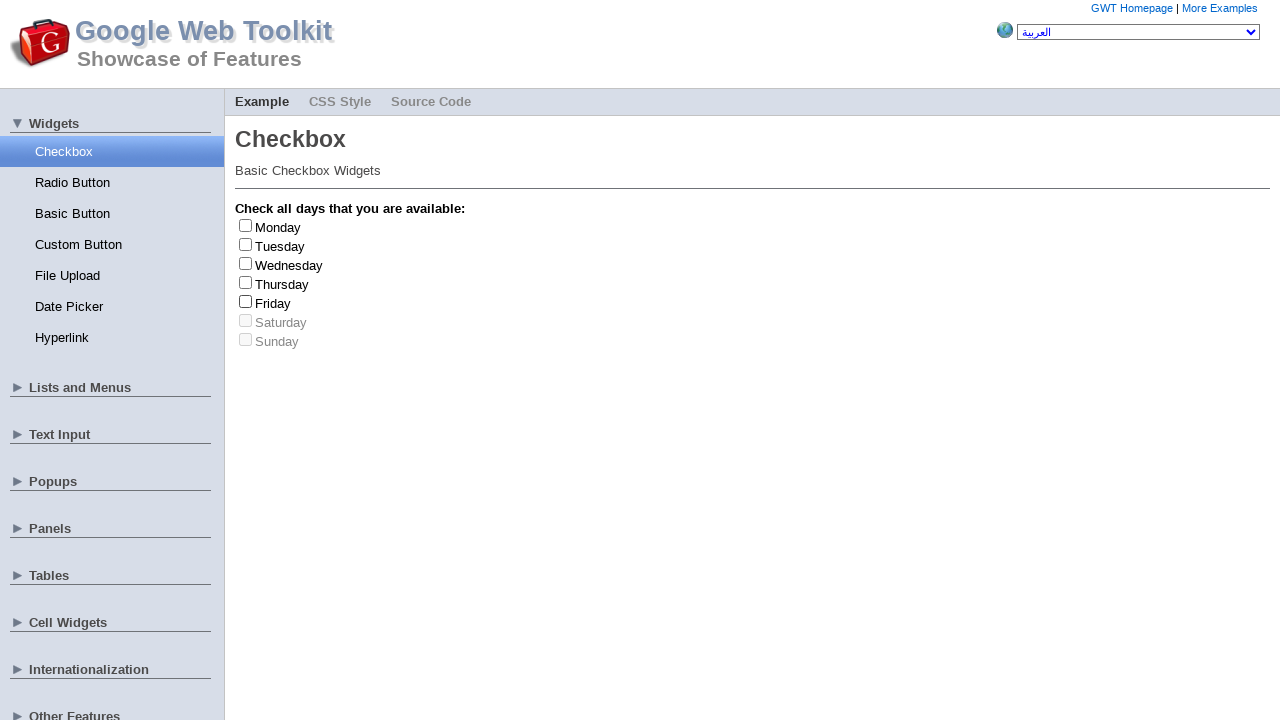

Clicked checkbox to check it at (246, 263) on .gwt-CheckBox >> nth=2
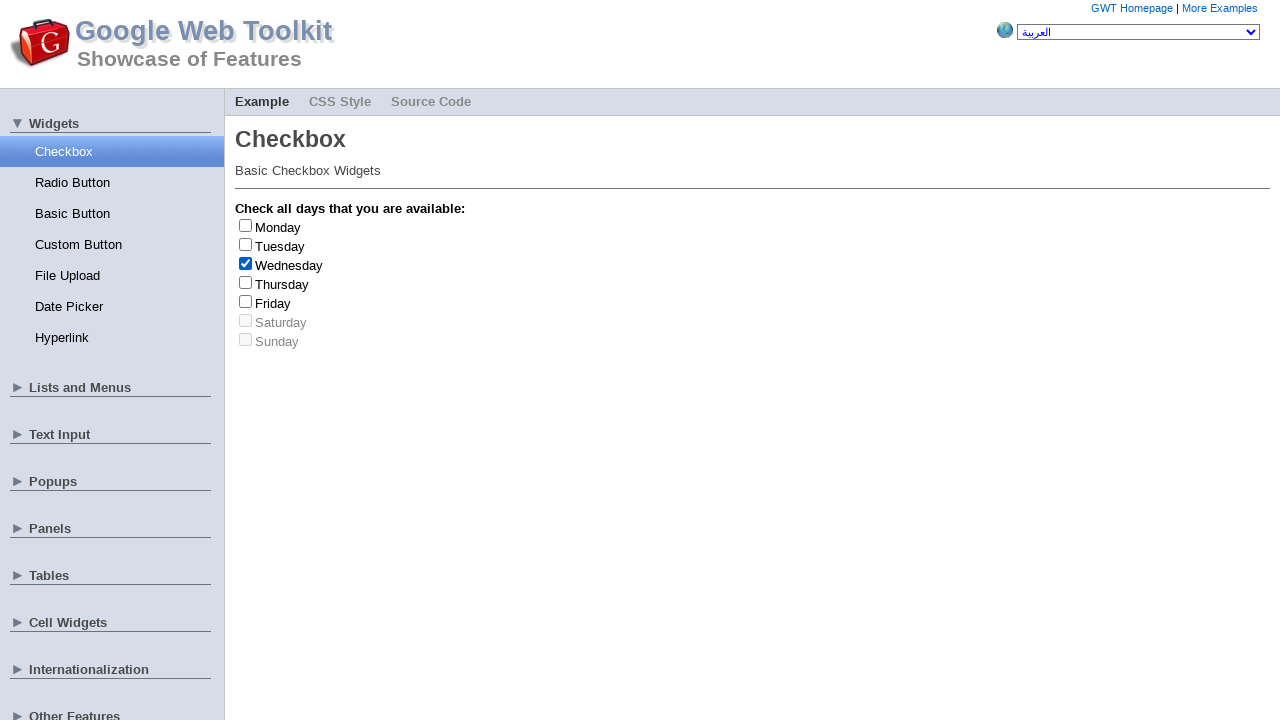

Retrieved day name: Wednesday
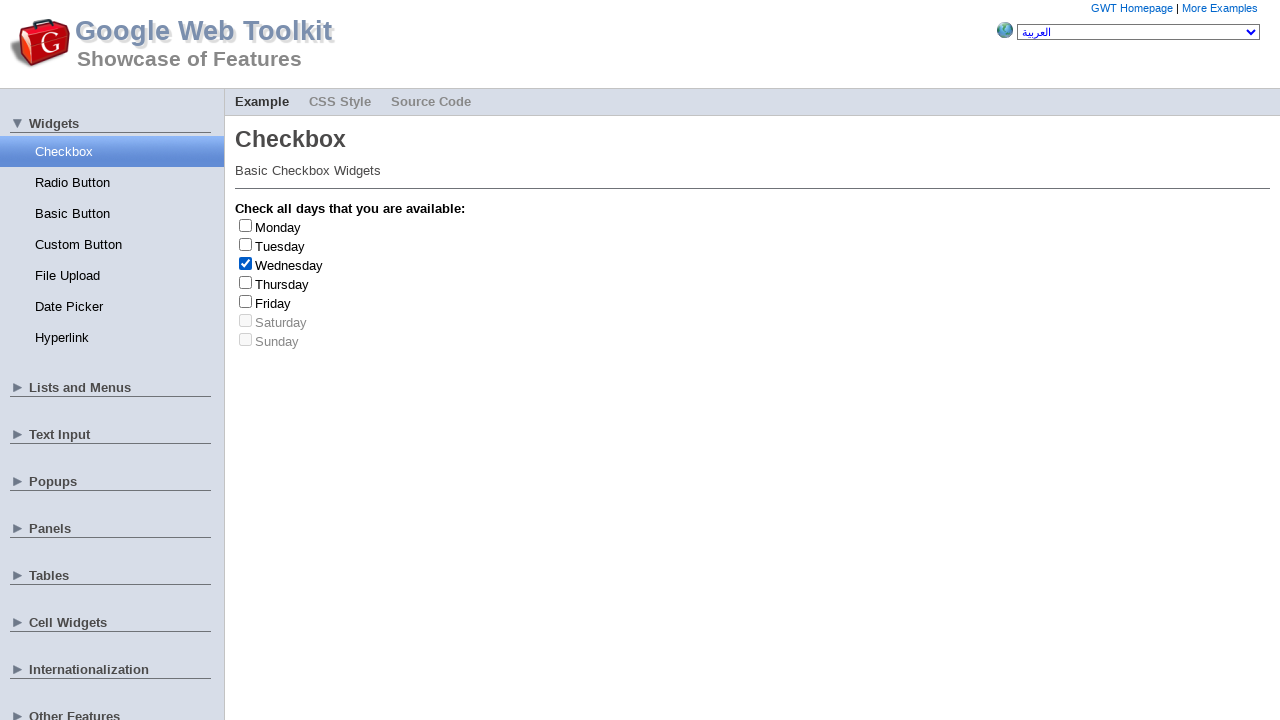

Unchecked Wednesday at (246, 263) on .gwt-CheckBox >> nth=2
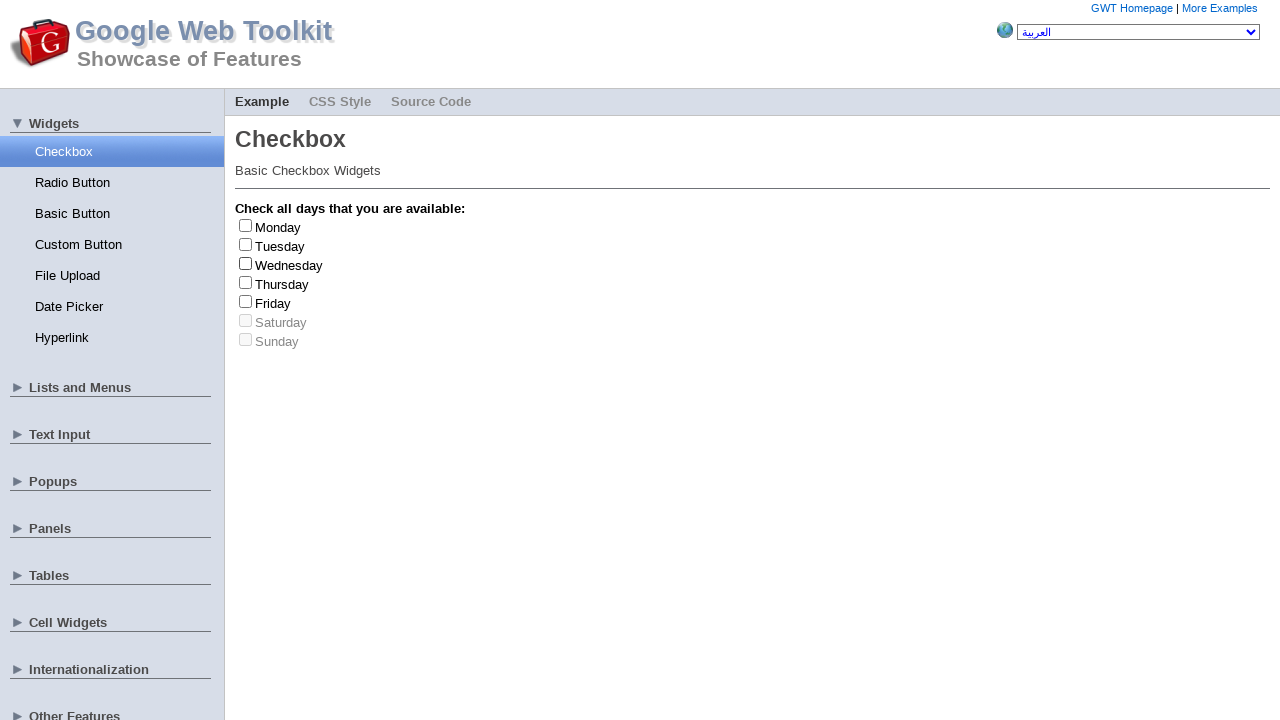

Clicked checkbox to check it at (246, 282) on .gwt-CheckBox >> nth=3
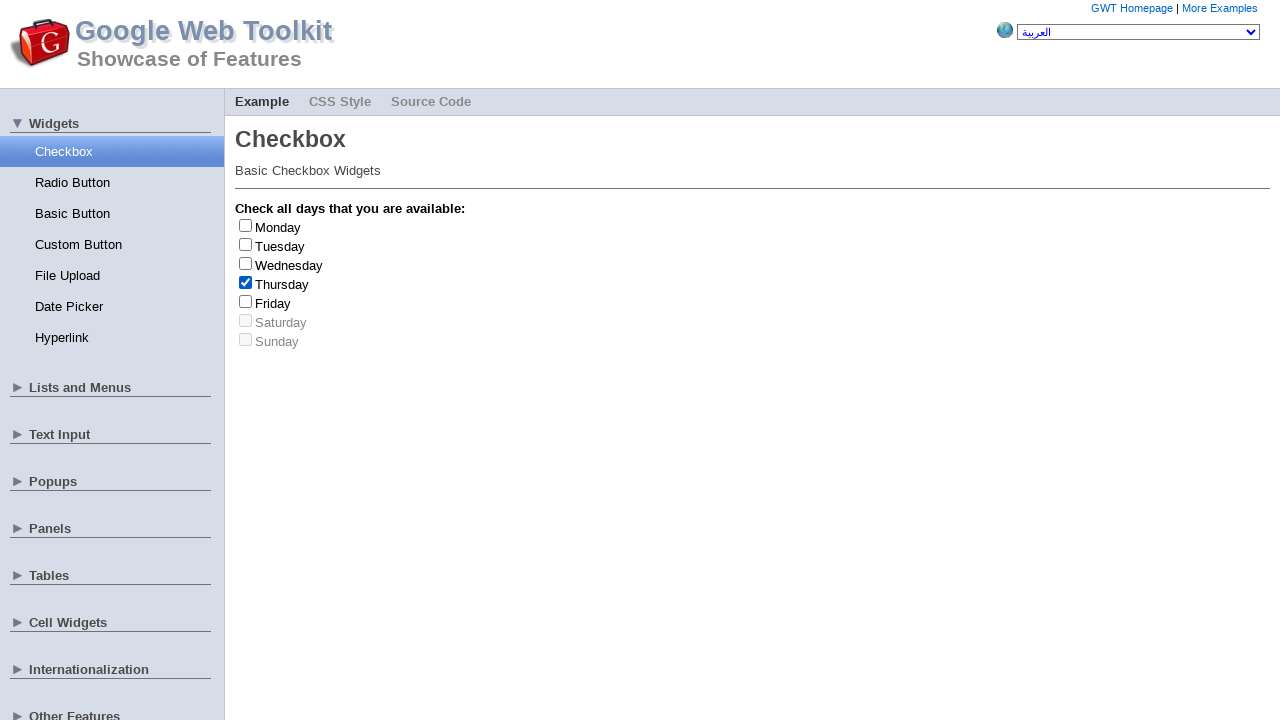

Retrieved day name: Thursday
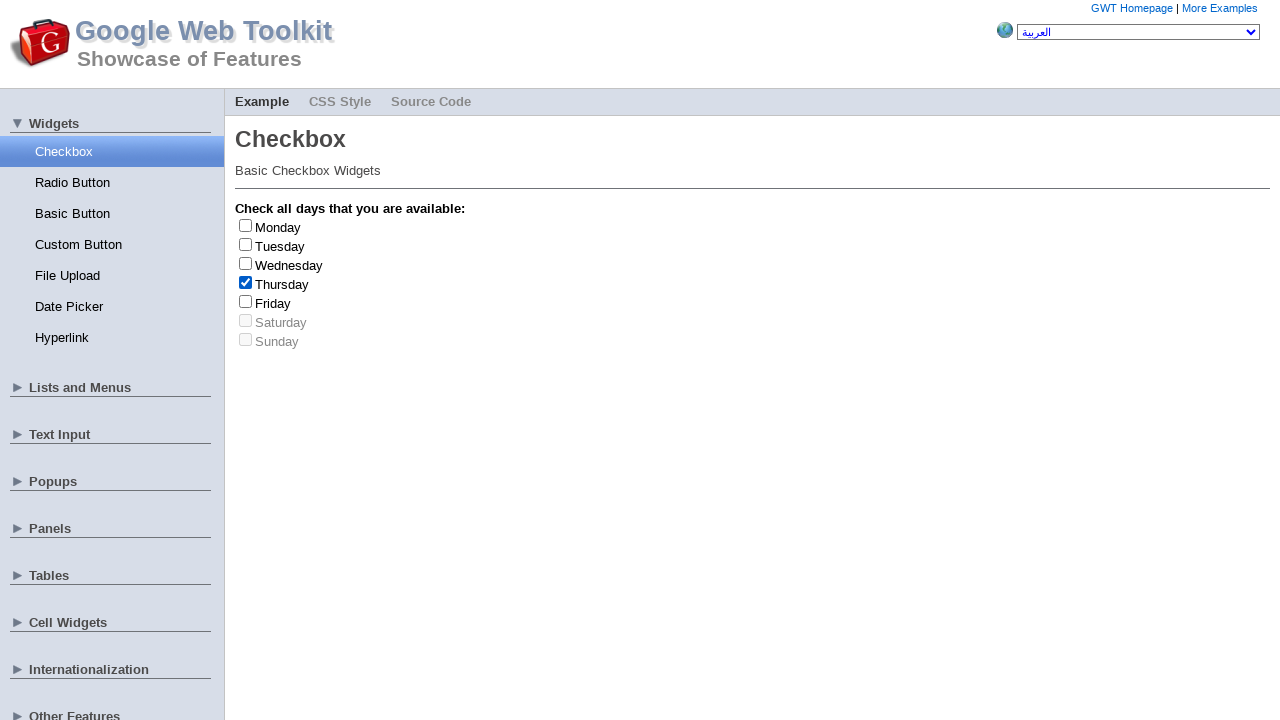

Unchecked Thursday at (246, 282) on .gwt-CheckBox >> nth=3
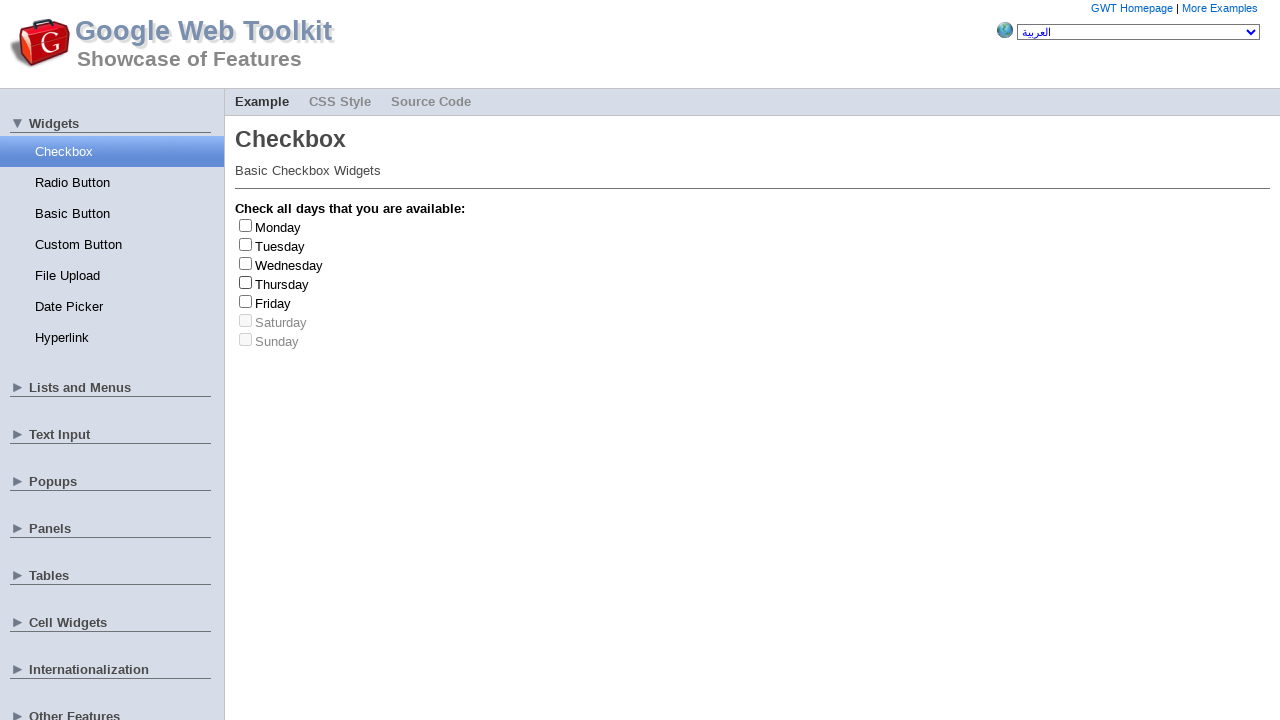

Clicked checkbox to check it at (246, 225) on .gwt-CheckBox >> nth=0
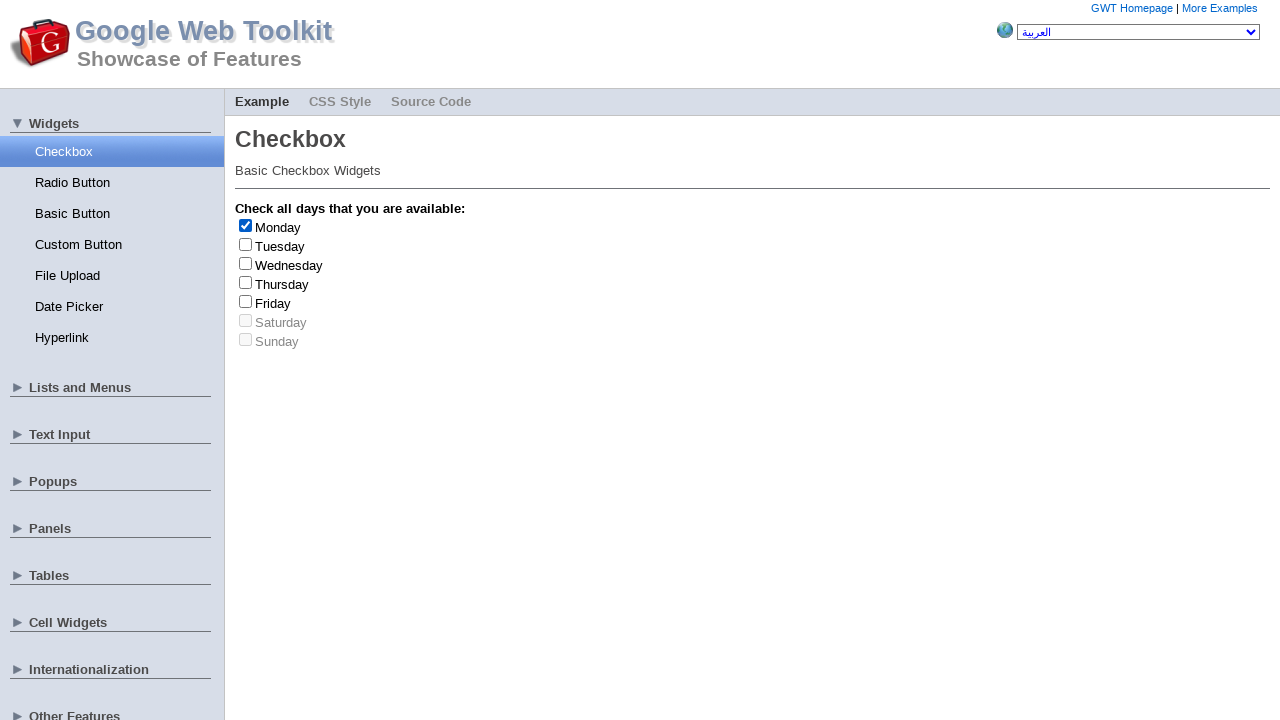

Retrieved day name: Monday
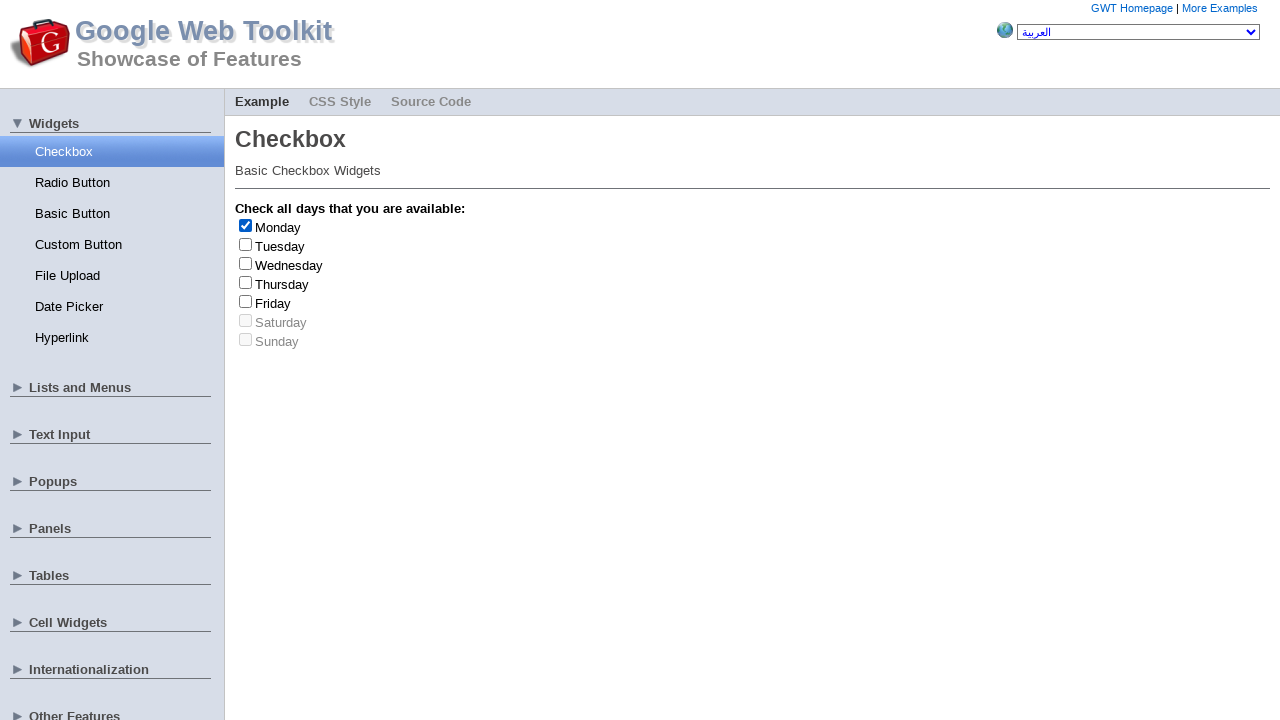

Unchecked Monday at (246, 225) on .gwt-CheckBox >> nth=0
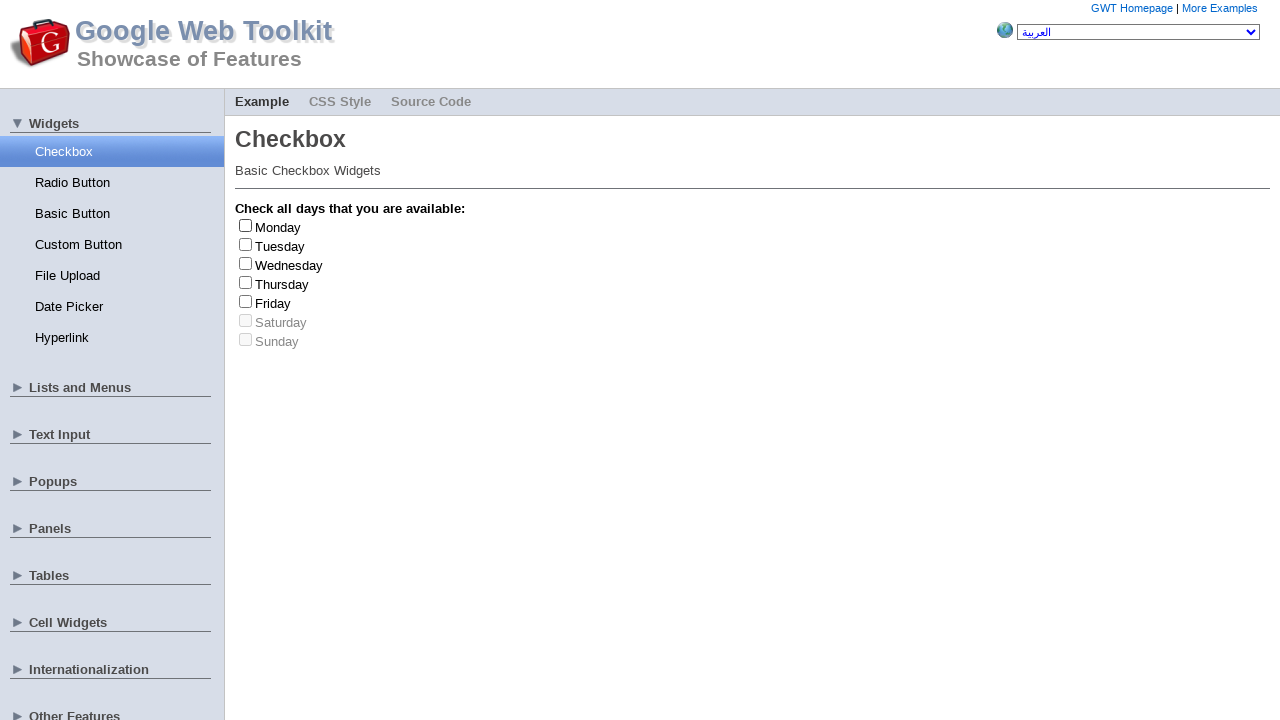

Clicked checkbox to check it at (246, 282) on .gwt-CheckBox >> nth=3
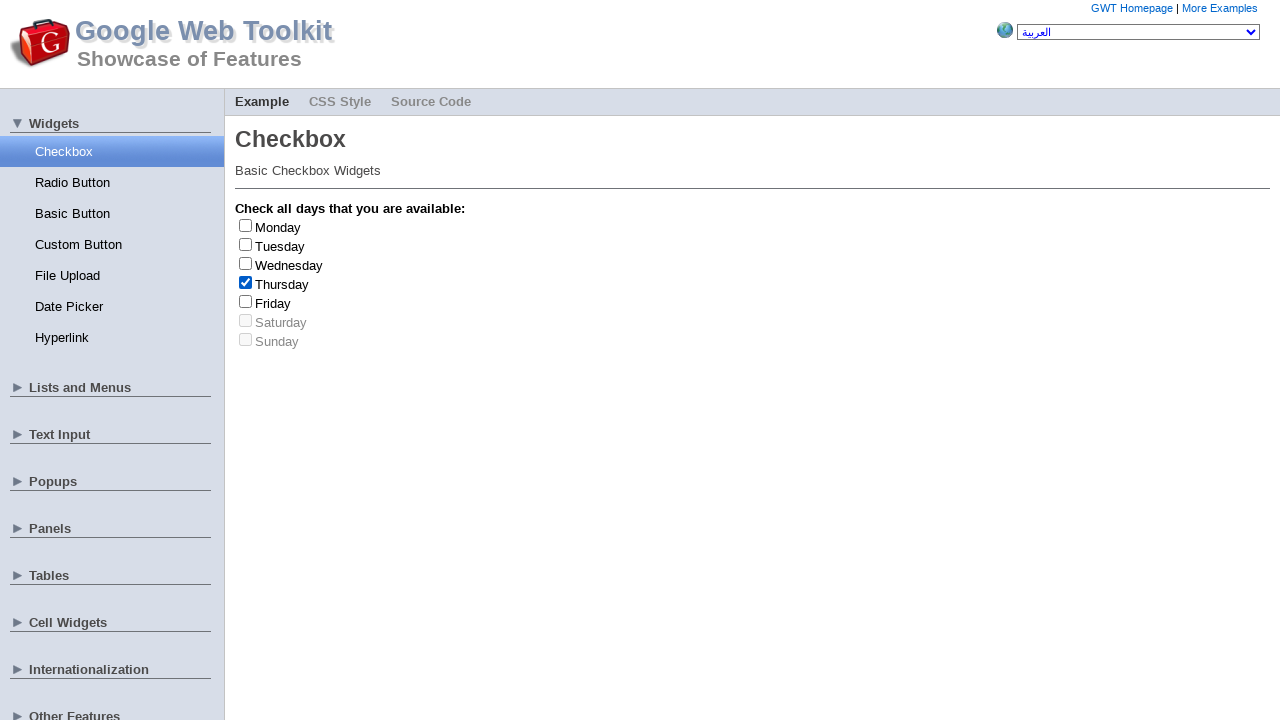

Retrieved day name: Thursday
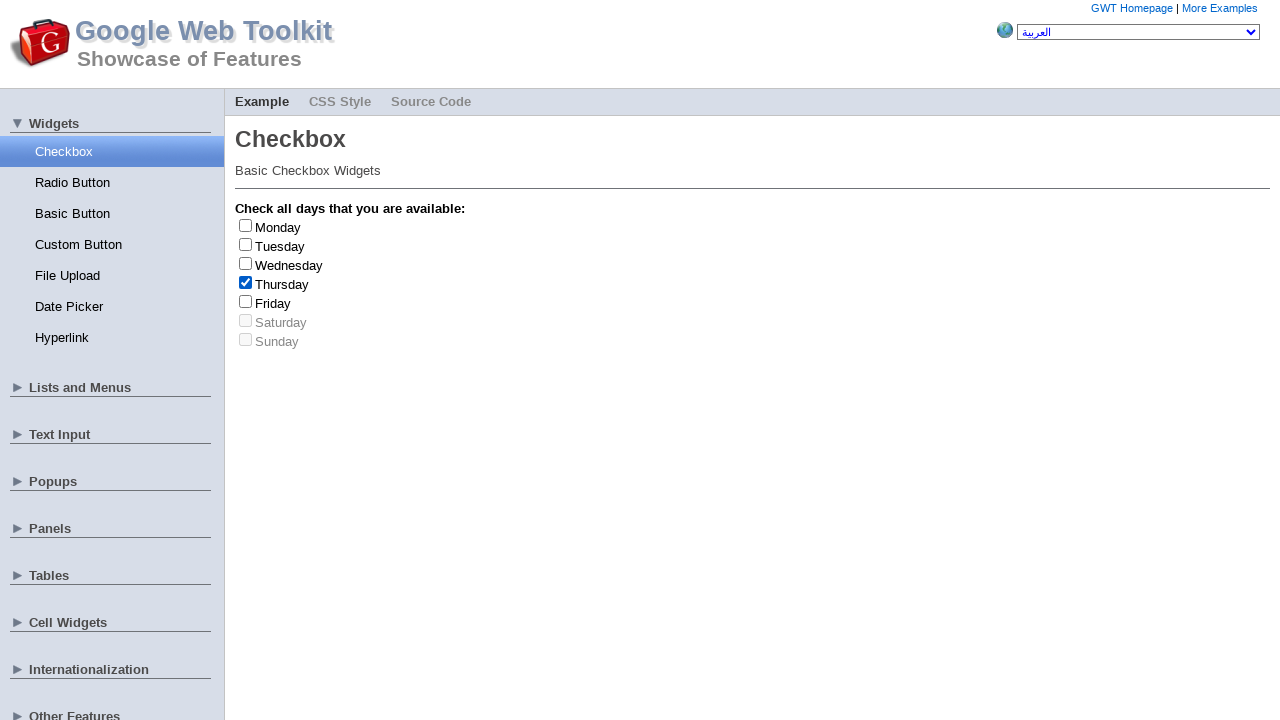

Unchecked Thursday at (246, 282) on .gwt-CheckBox >> nth=3
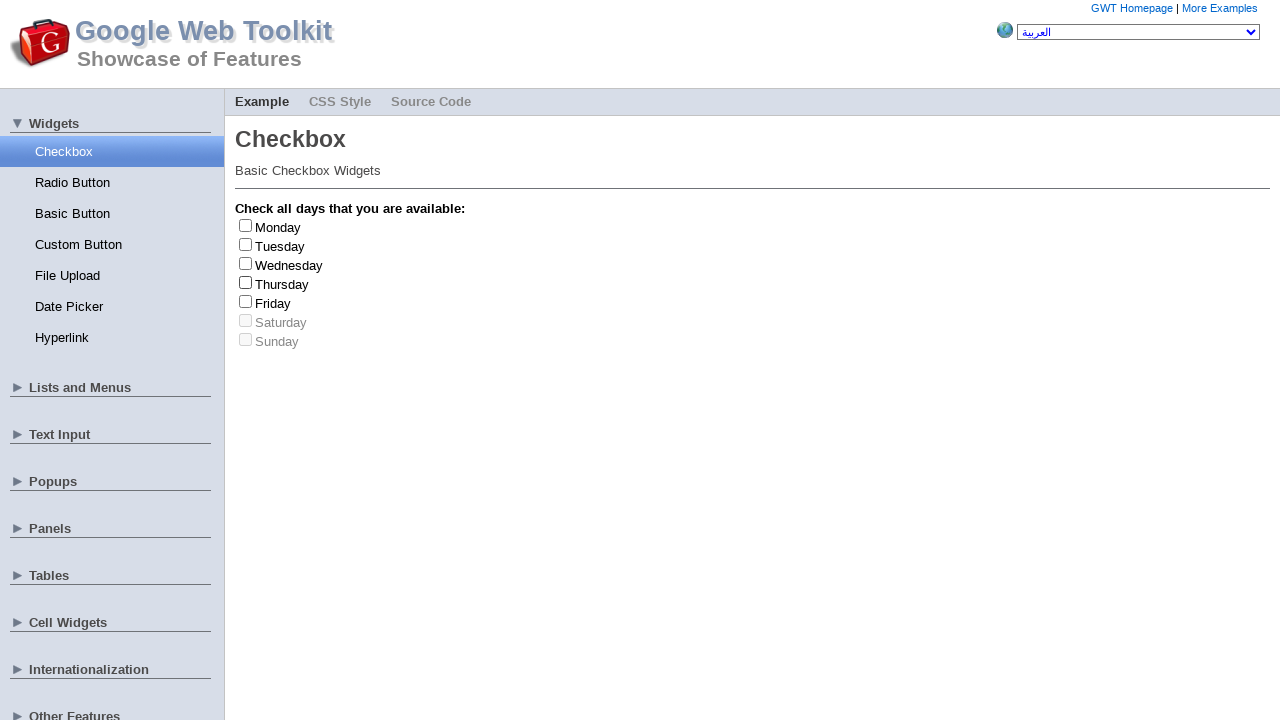

Clicked checkbox to check it at (246, 225) on .gwt-CheckBox >> nth=0
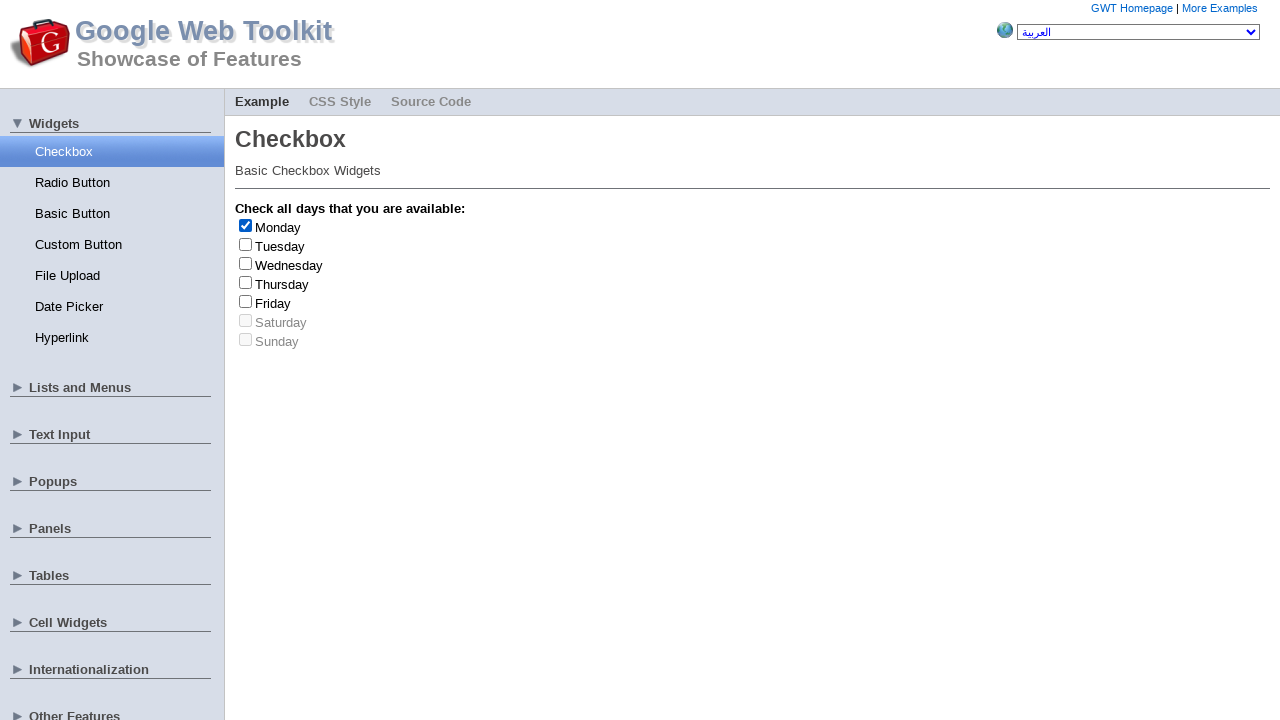

Retrieved day name: Monday
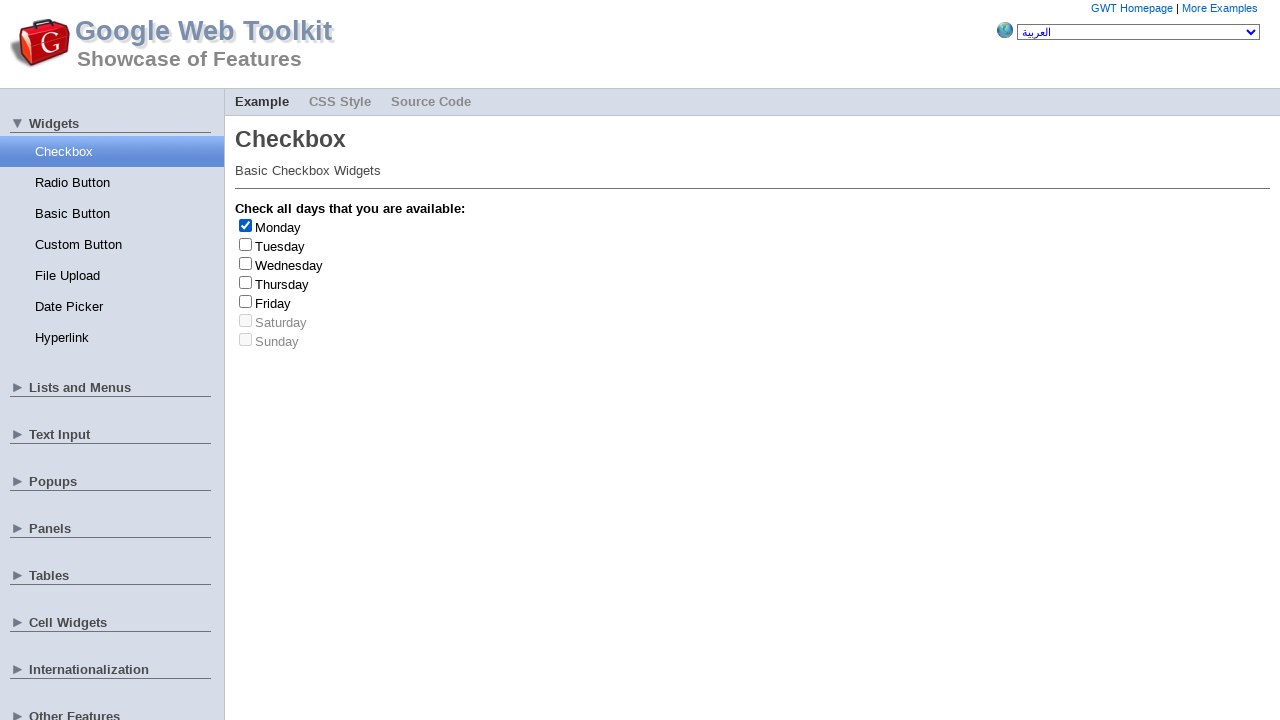

Unchecked Monday at (246, 225) on .gwt-CheckBox >> nth=0
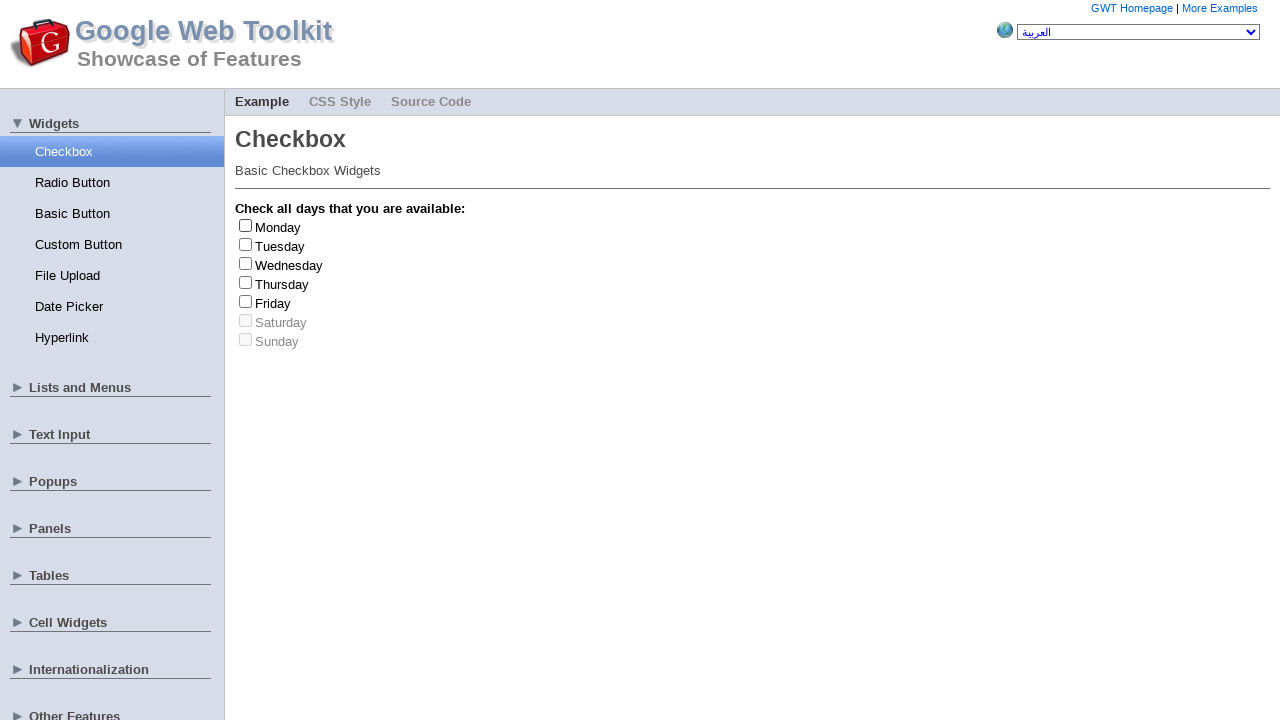

Clicked checkbox to check it at (246, 301) on .gwt-CheckBox >> nth=4
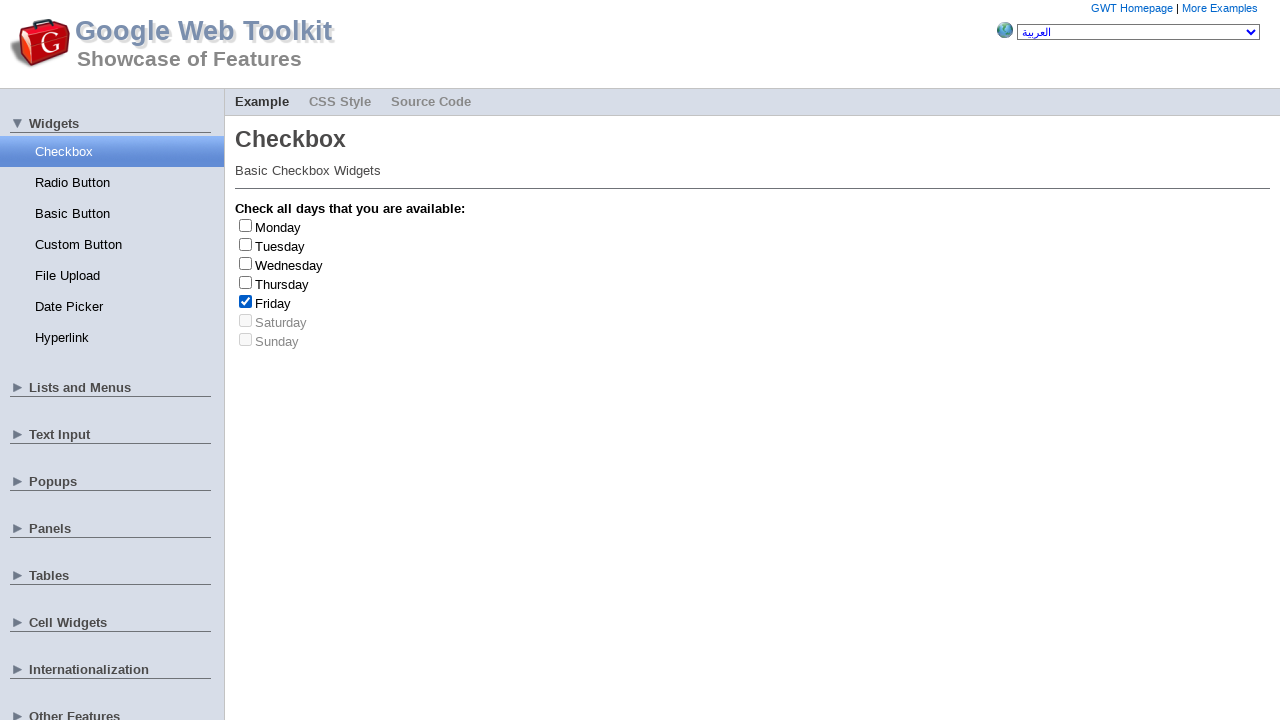

Retrieved day name: Friday
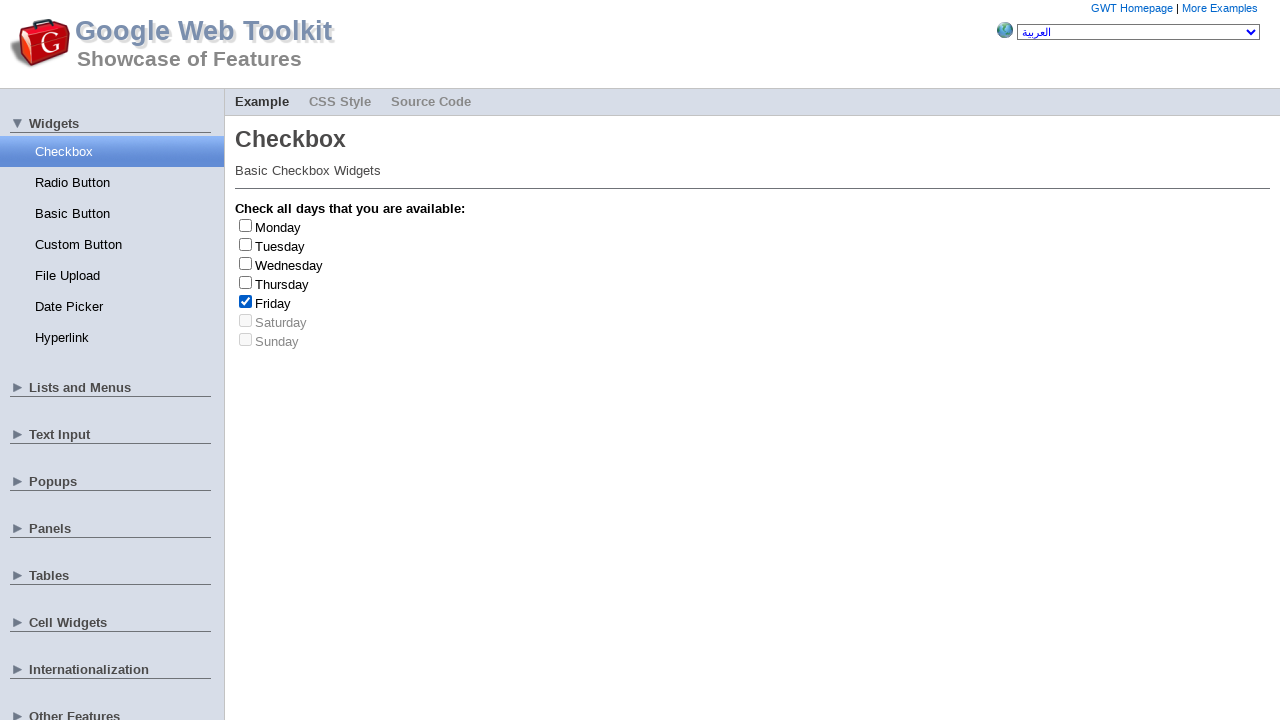

Unchecked Friday at (246, 301) on .gwt-CheckBox >> nth=4
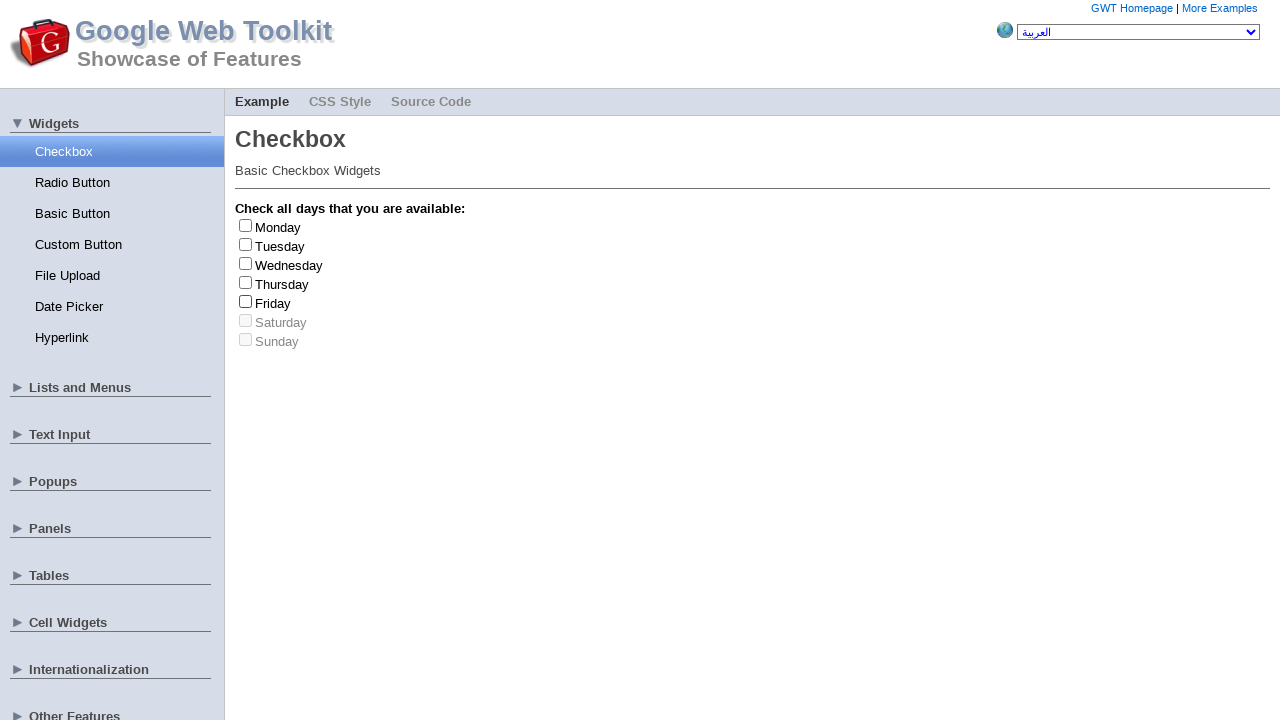

Friday checked and unchecked 2 time(s)
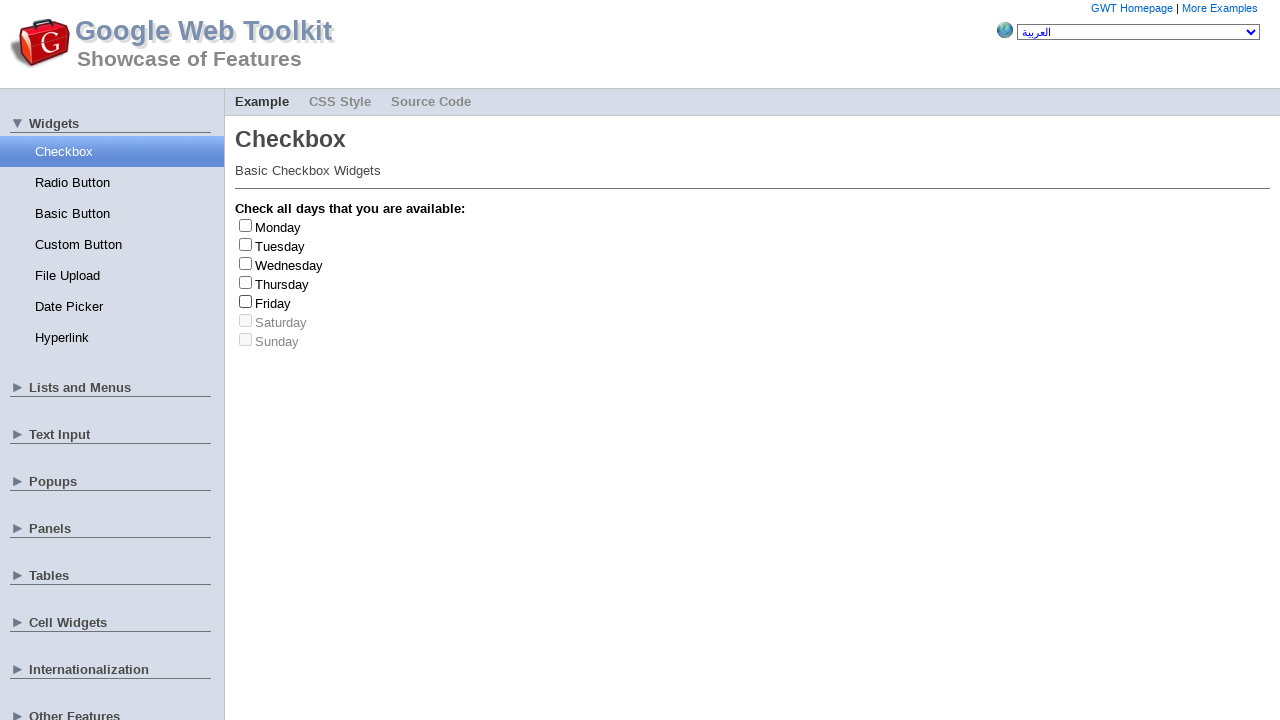

Clicked checkbox to check it at (246, 225) on .gwt-CheckBox >> nth=0
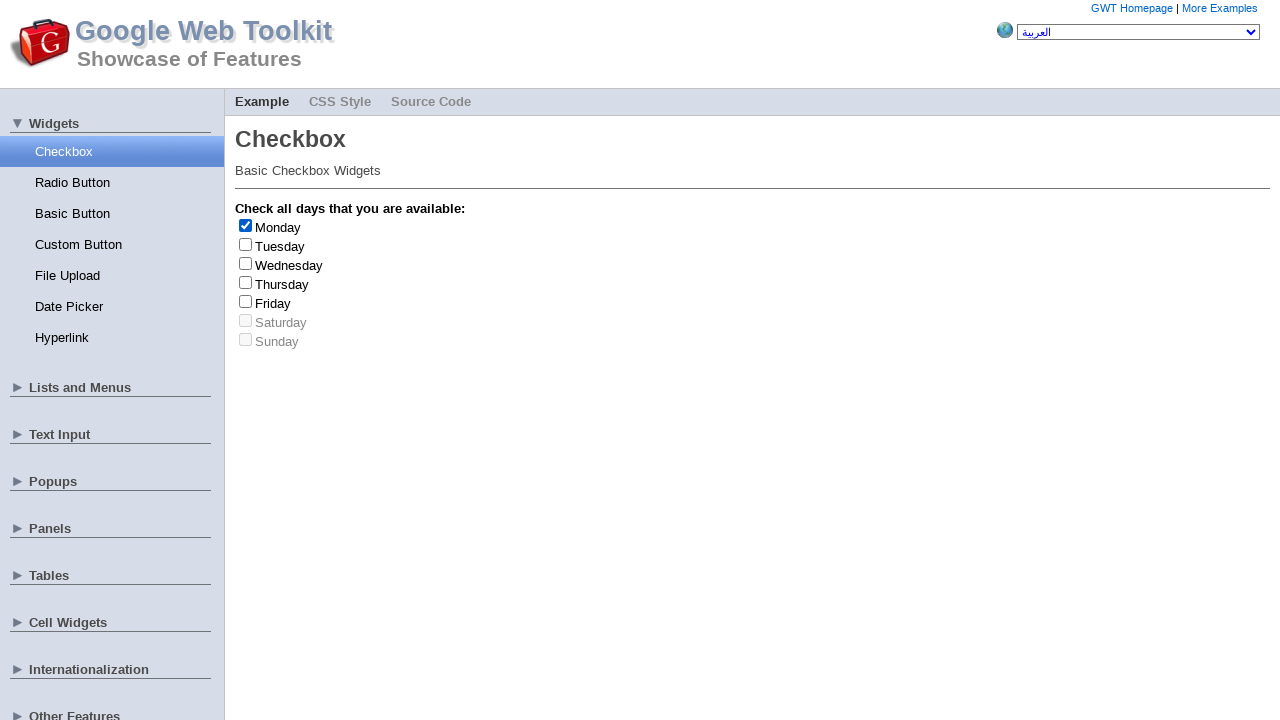

Retrieved day name: Monday
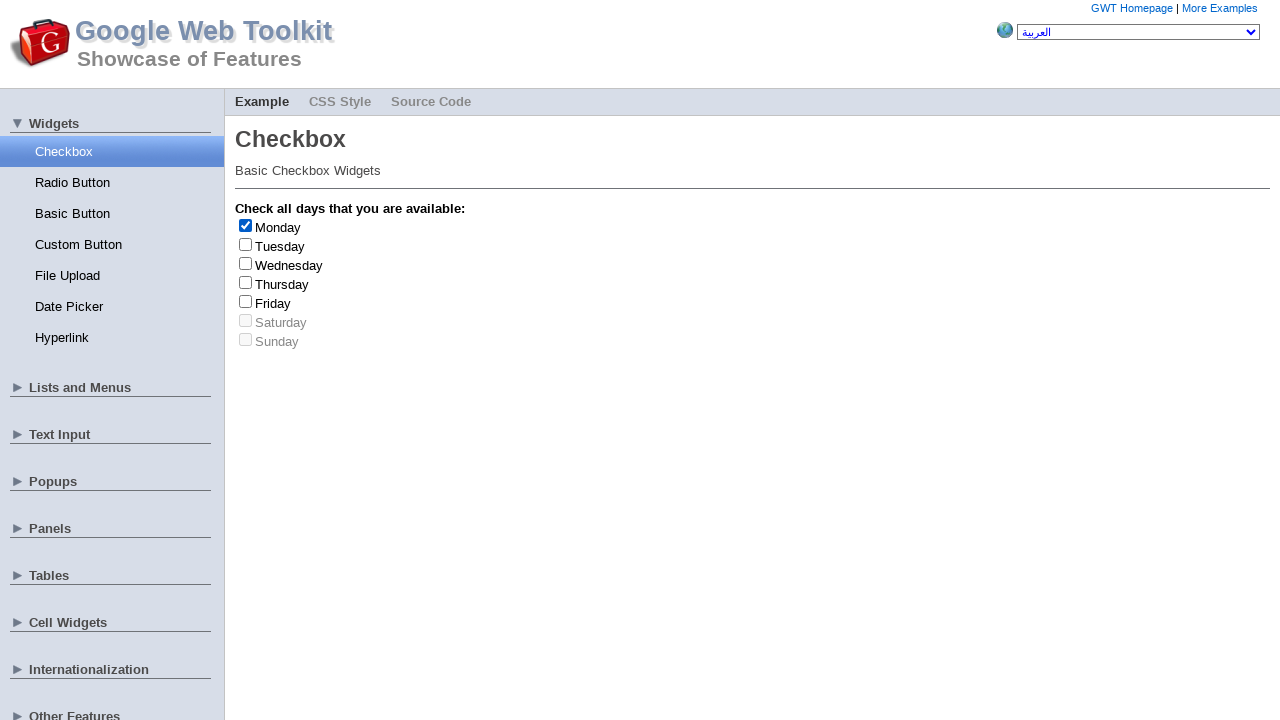

Unchecked Monday at (246, 225) on .gwt-CheckBox >> nth=0
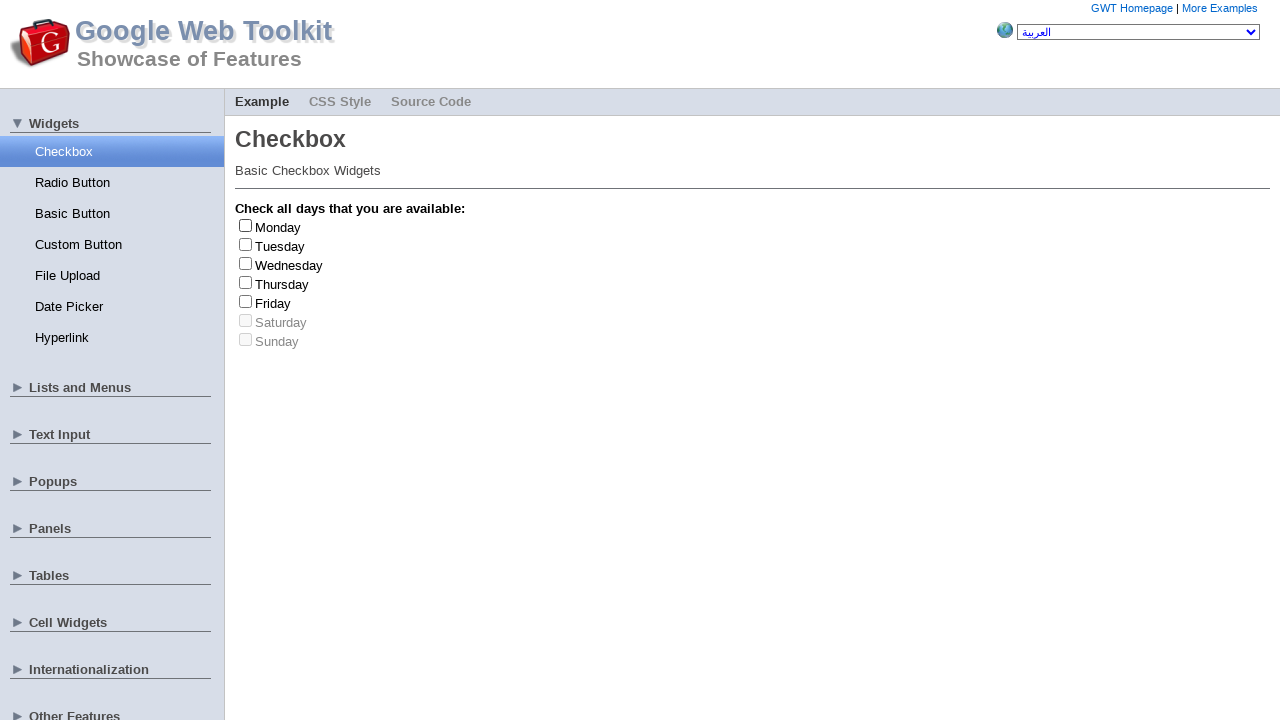

Clicked checkbox to check it at (246, 225) on .gwt-CheckBox >> nth=0
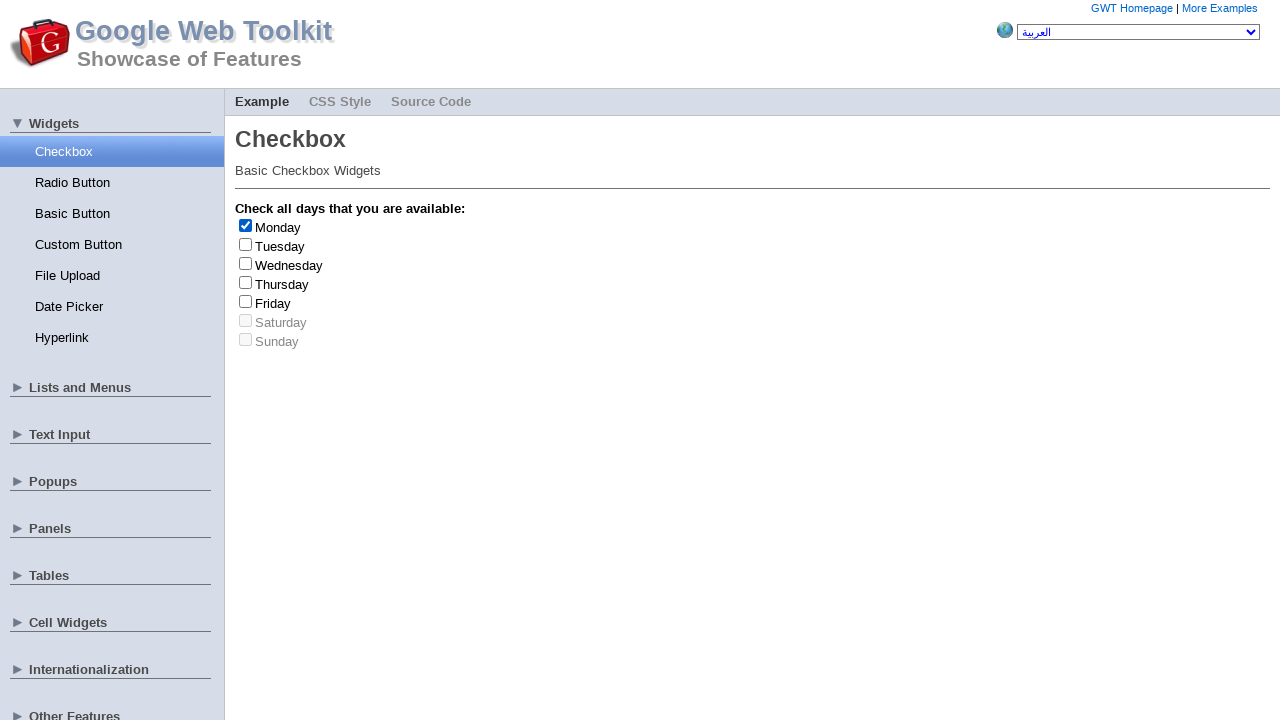

Retrieved day name: Monday
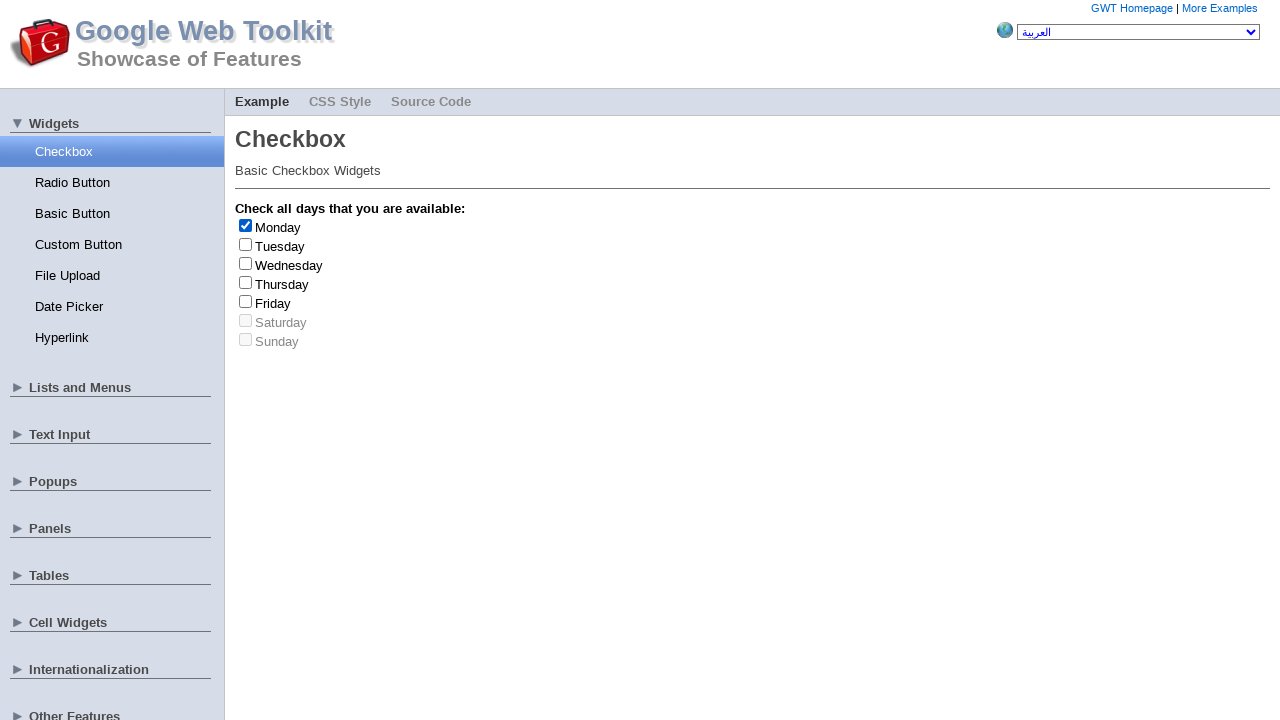

Unchecked Monday at (246, 225) on .gwt-CheckBox >> nth=0
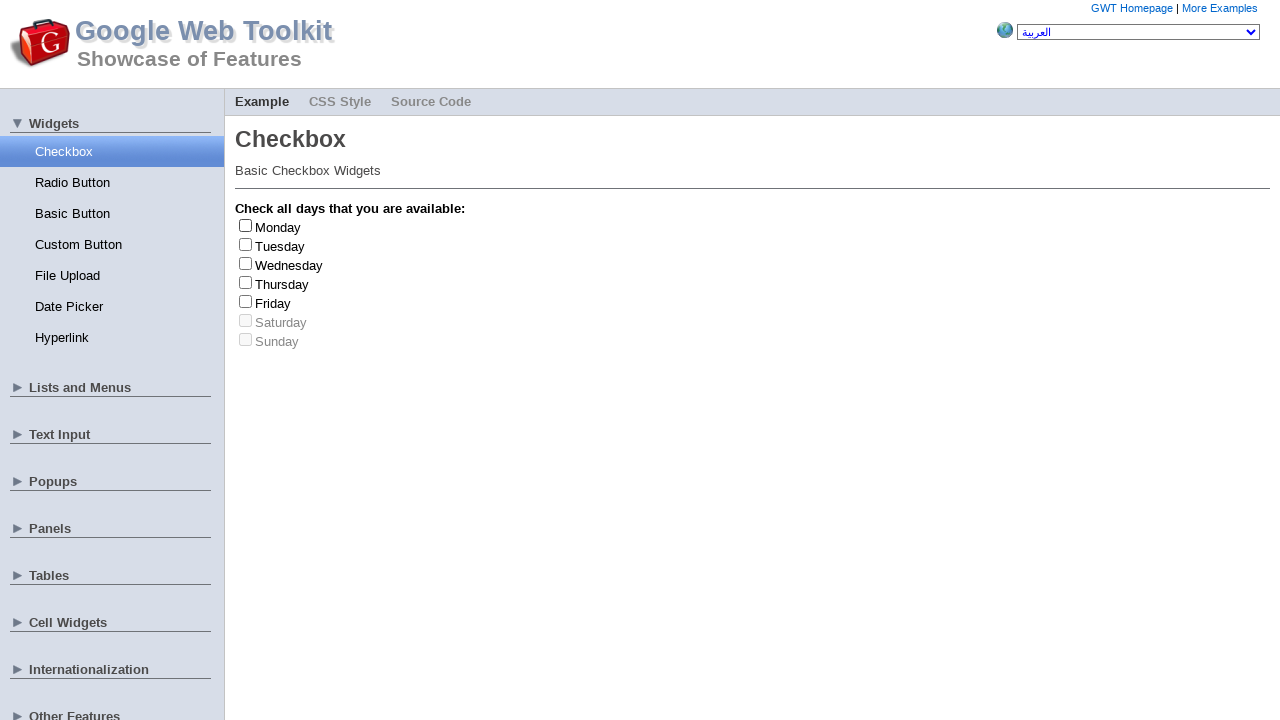

Clicked checkbox to check it at (246, 301) on .gwt-CheckBox >> nth=4
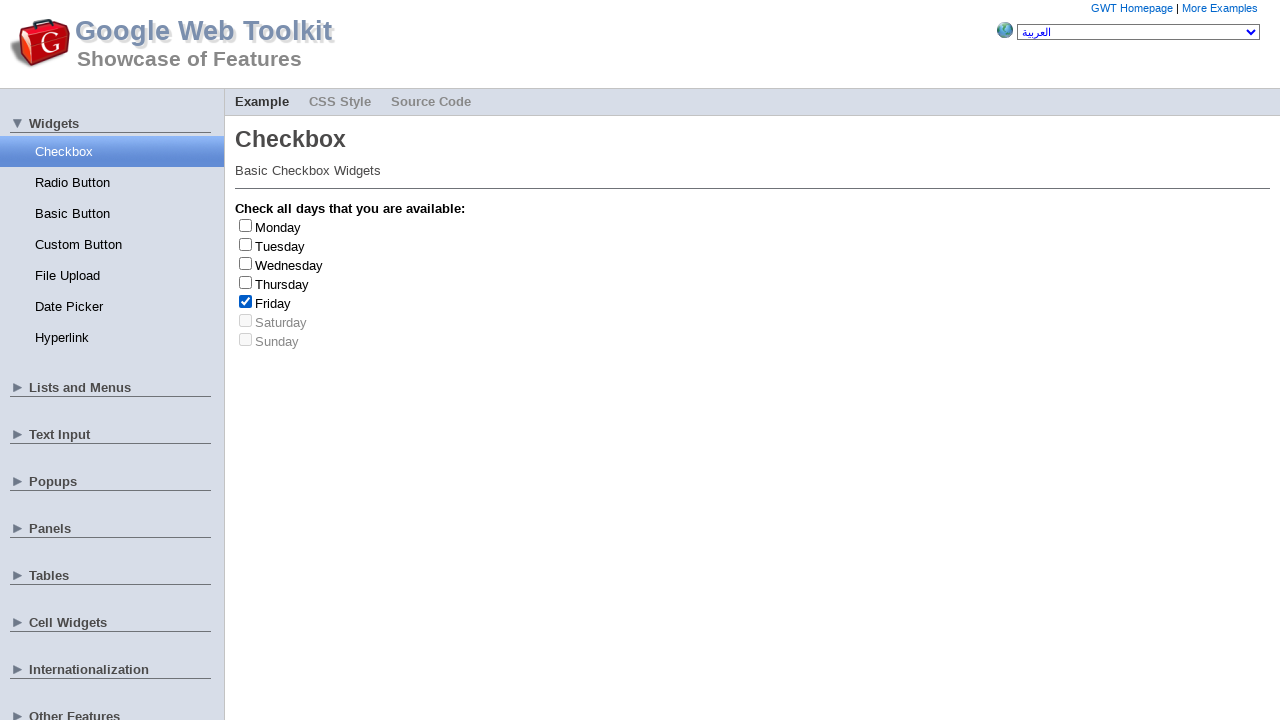

Retrieved day name: Friday
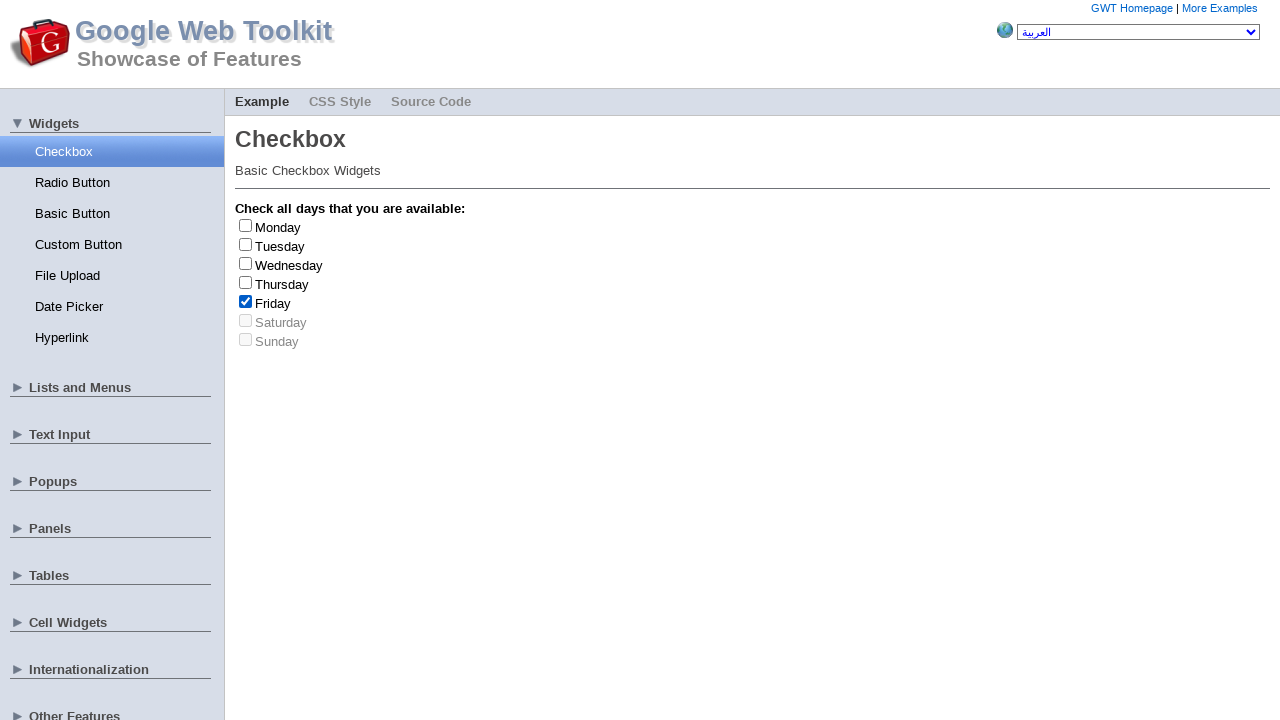

Unchecked Friday at (246, 301) on .gwt-CheckBox >> nth=4
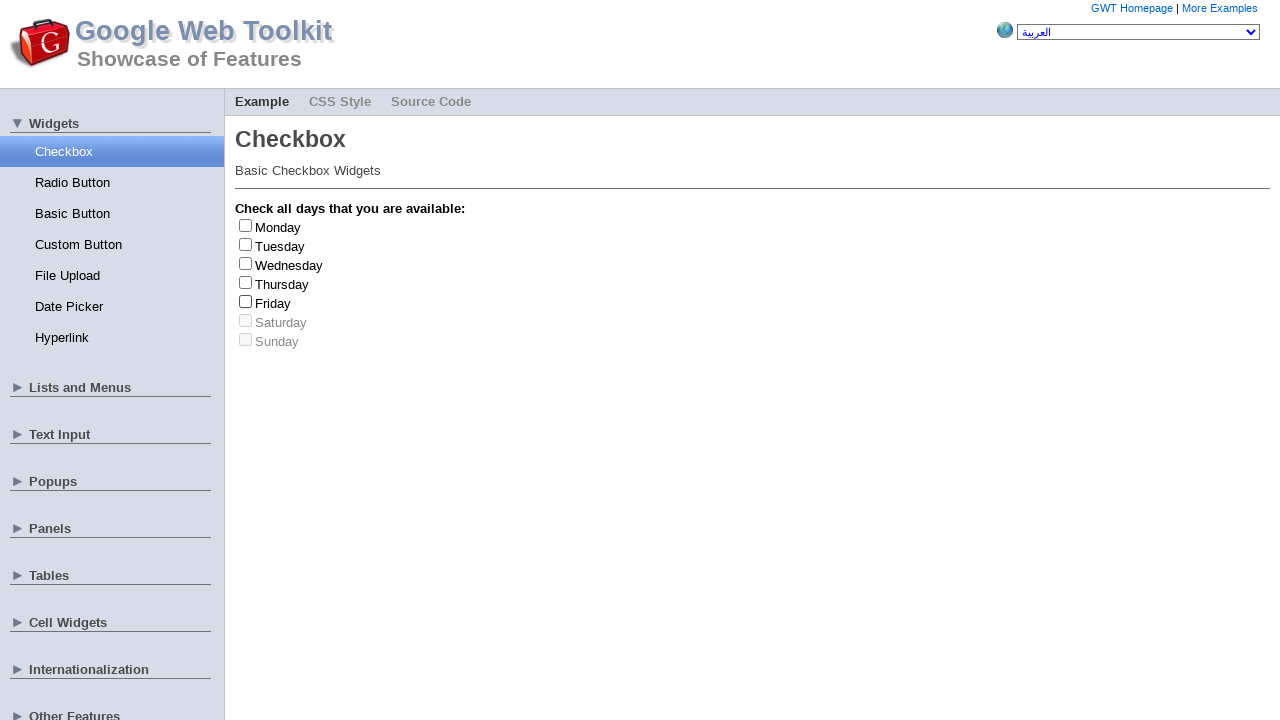

Friday checked and unchecked 3 time(s)
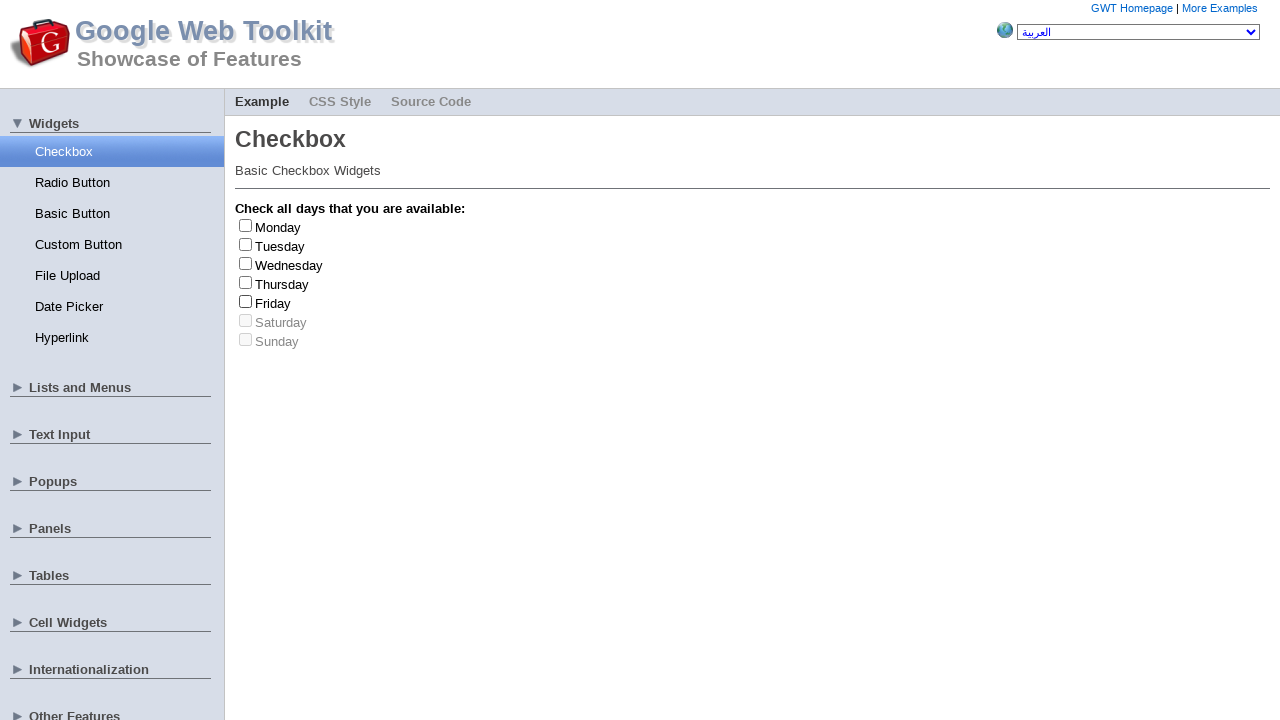

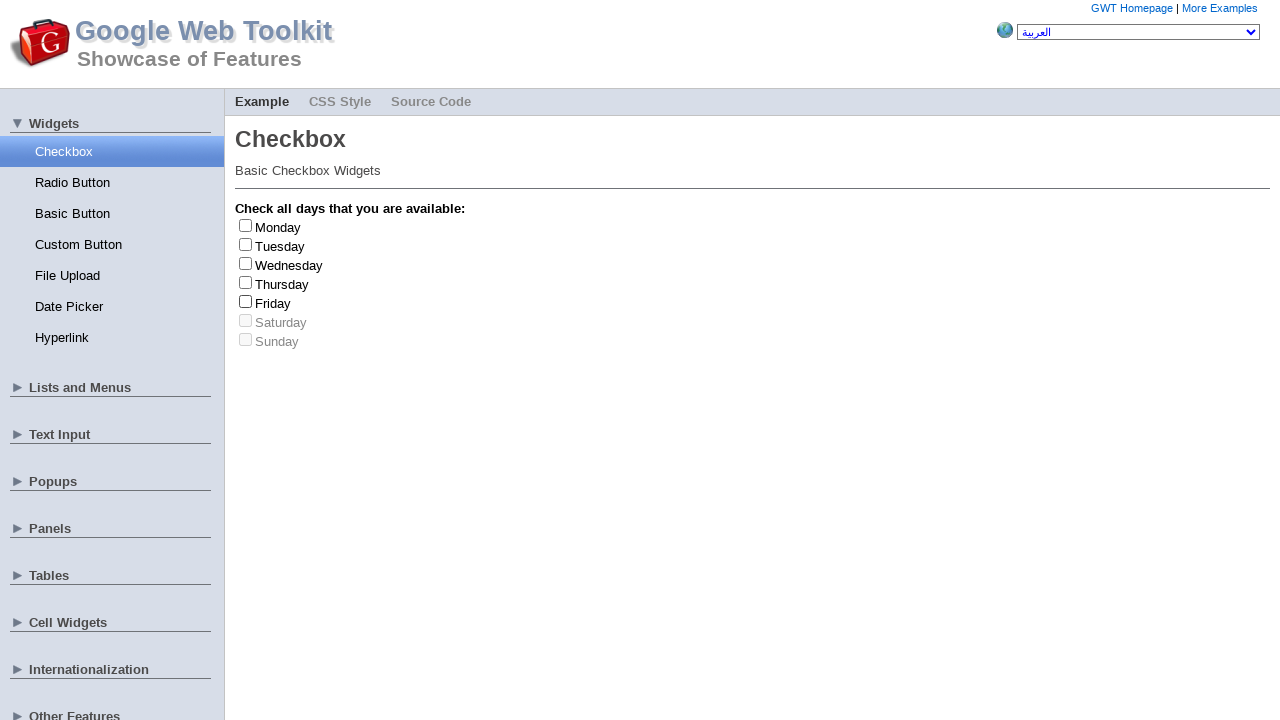